Tests multiple checkbox functionality by selecting all checkboxes on the page, verifying they are selected, then deselecting all and verifying they are deselected

Starting URL: https://automationfc.github.io/multiple-fields/

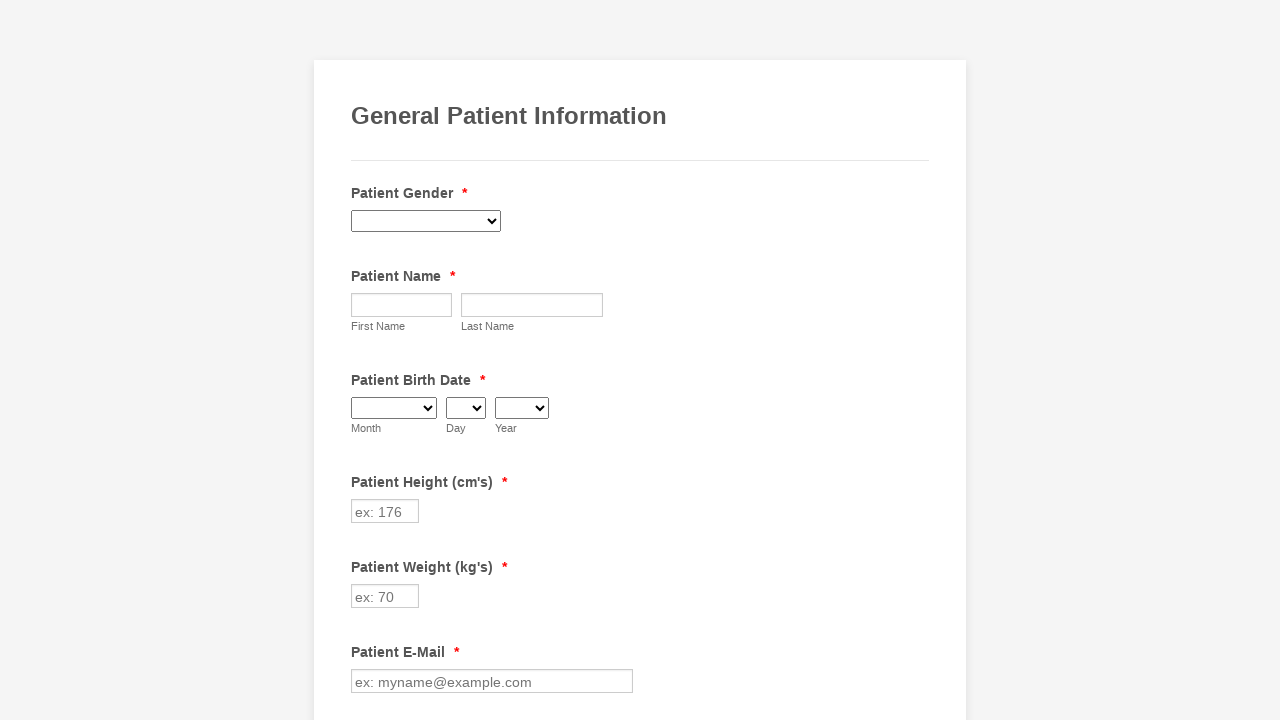

Waited for checkboxes to load on the page
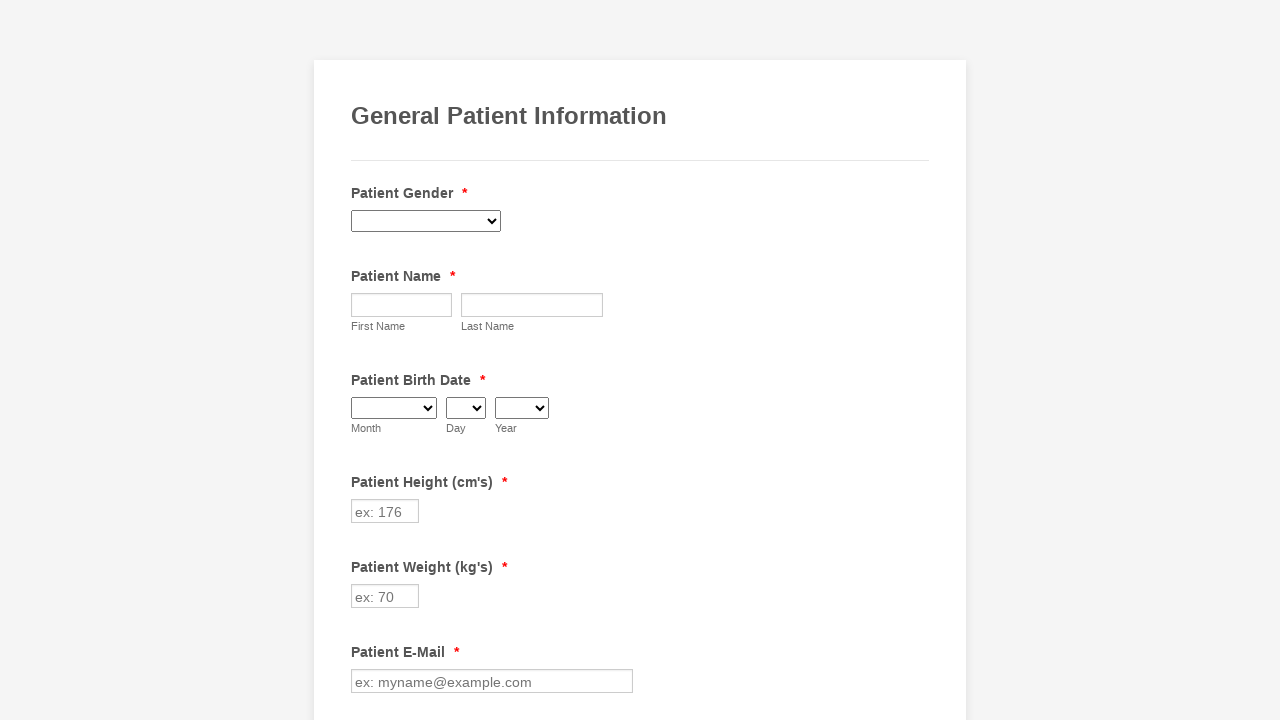

Located all checkbox elements on the page
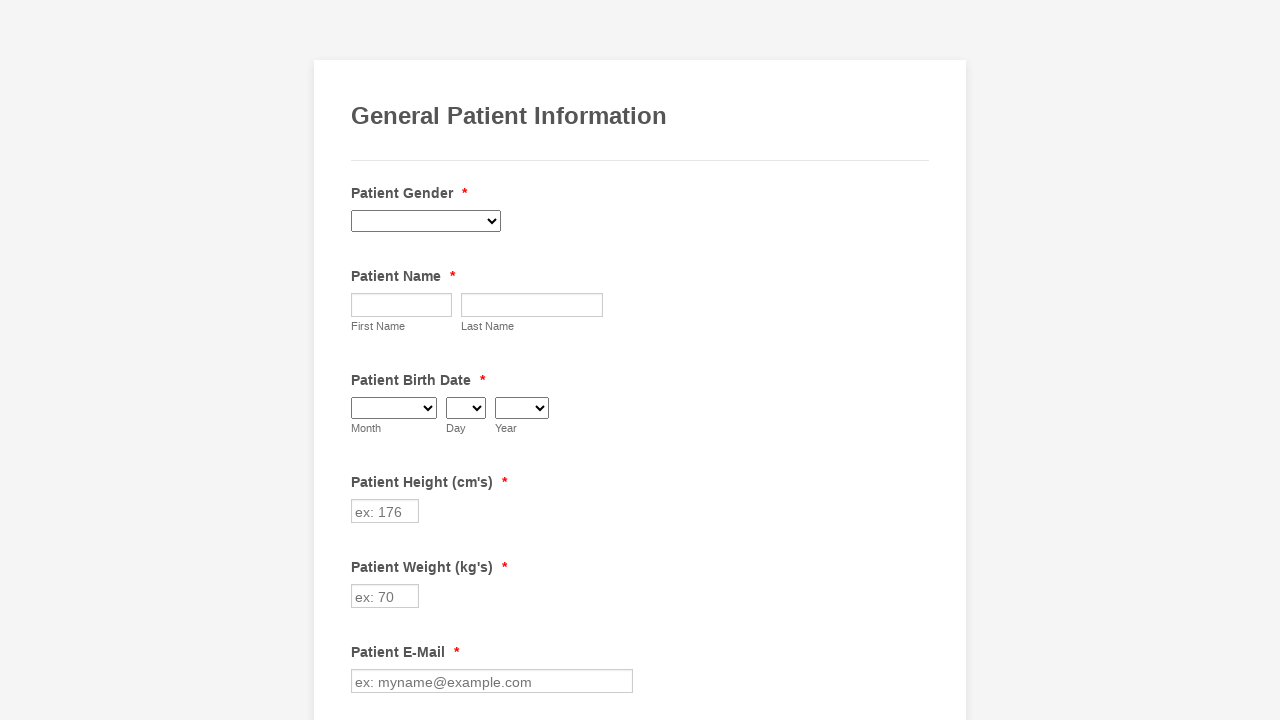

Found 29 checkboxes on the page
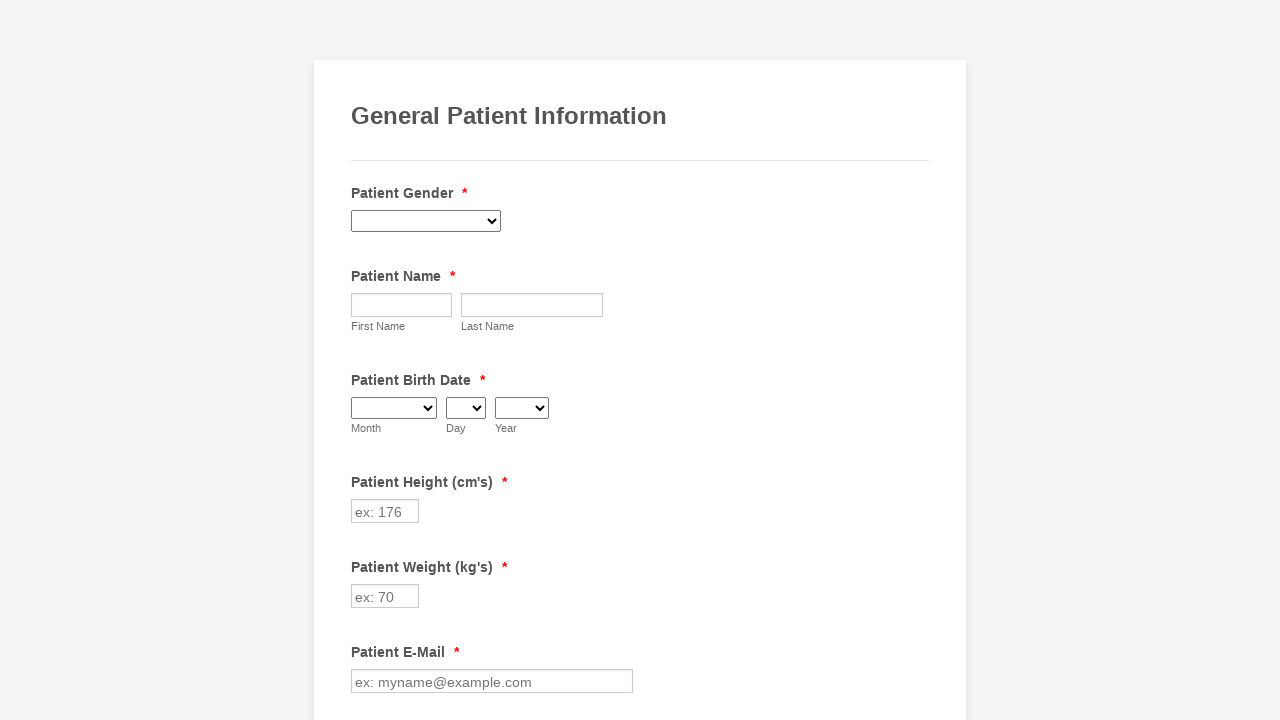

Selected checkbox 1 of 29 at (362, 360) on input[type='checkbox'] >> nth=0
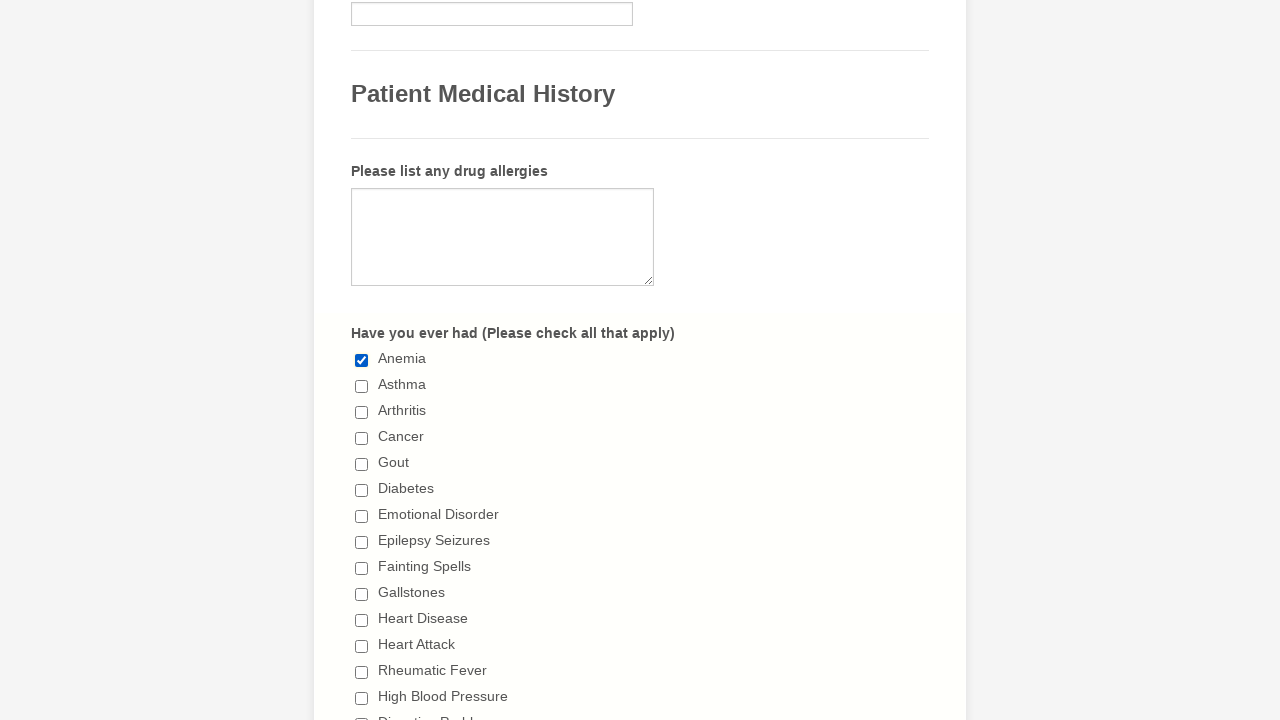

Selected checkbox 2 of 29 at (362, 386) on input[type='checkbox'] >> nth=1
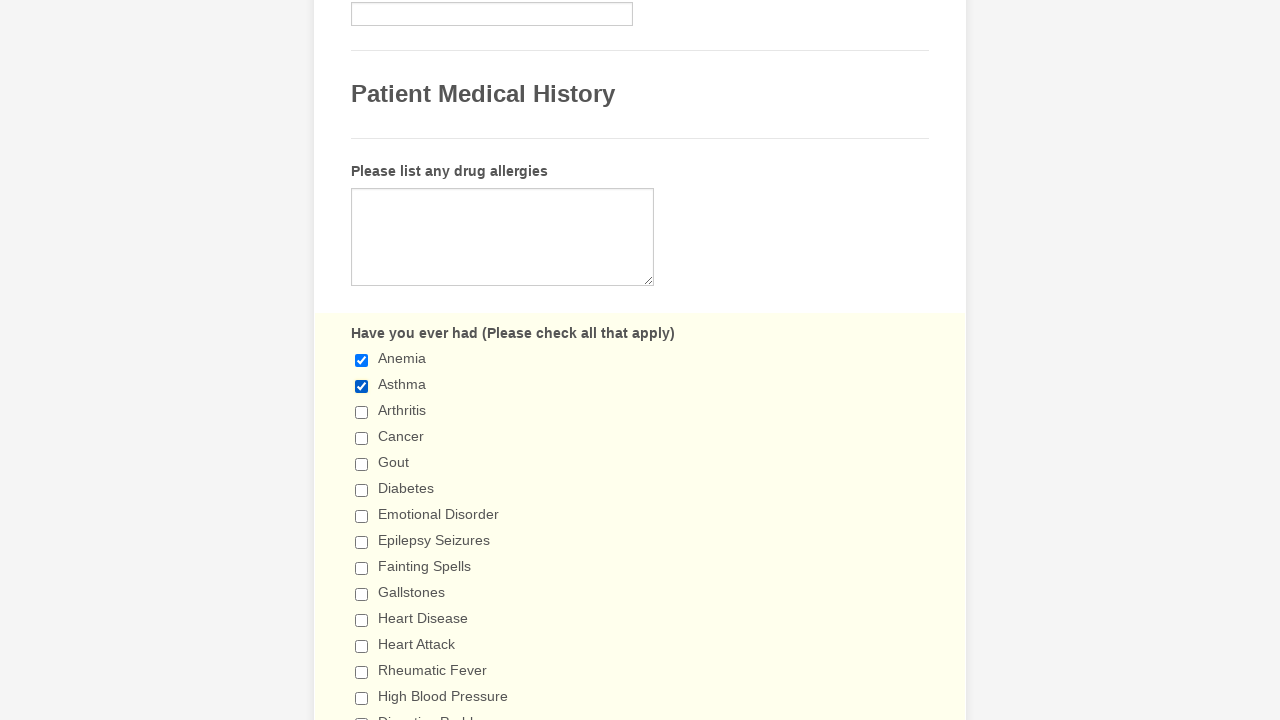

Selected checkbox 3 of 29 at (362, 412) on input[type='checkbox'] >> nth=2
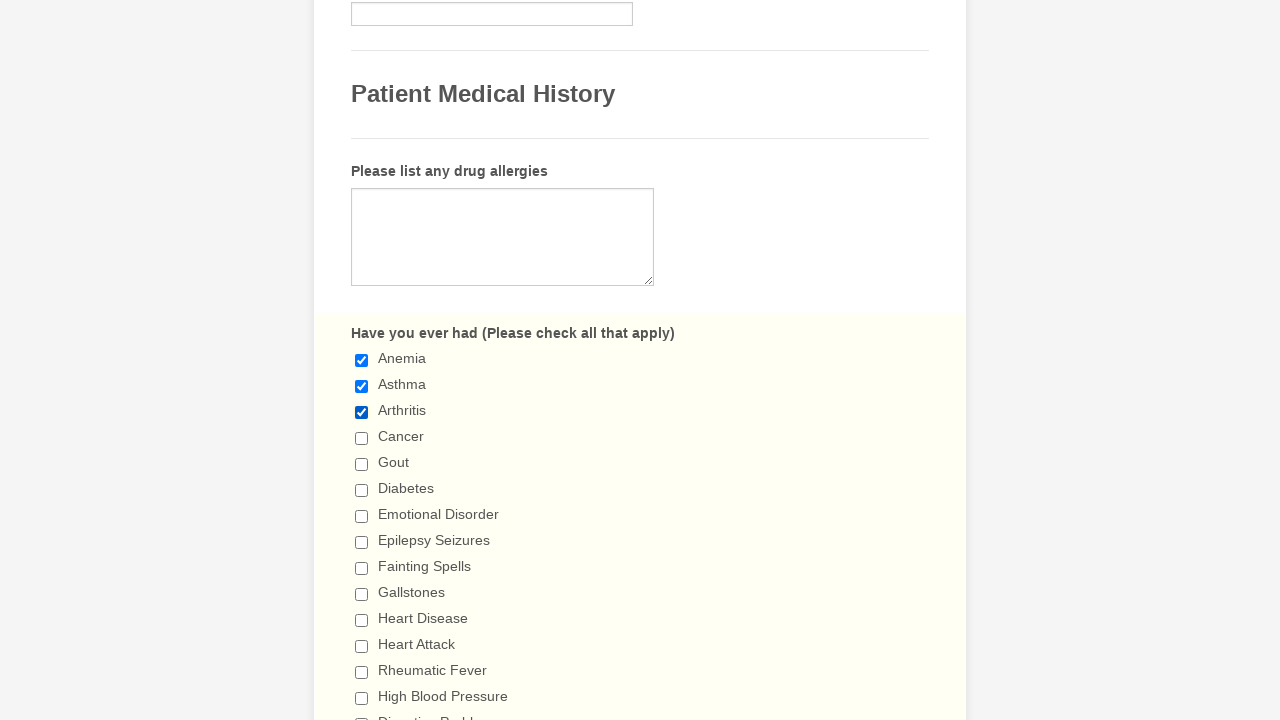

Selected checkbox 4 of 29 at (362, 438) on input[type='checkbox'] >> nth=3
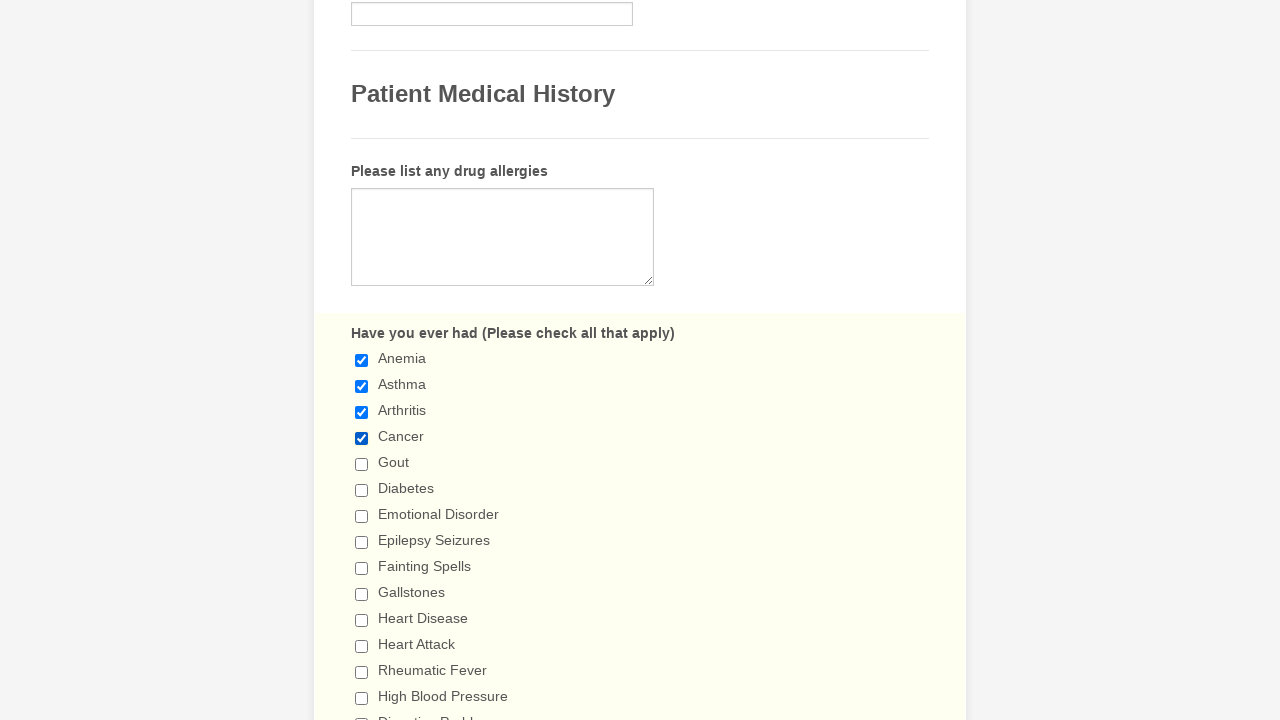

Selected checkbox 5 of 29 at (362, 464) on input[type='checkbox'] >> nth=4
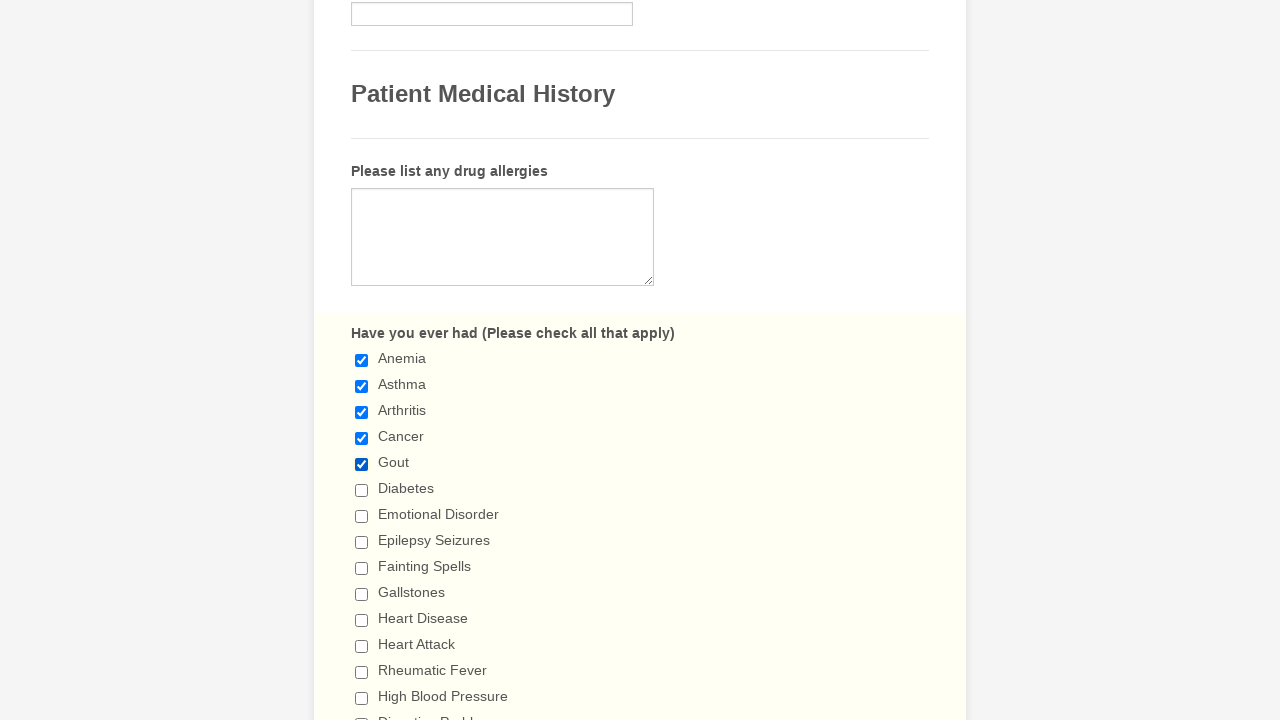

Selected checkbox 6 of 29 at (362, 490) on input[type='checkbox'] >> nth=5
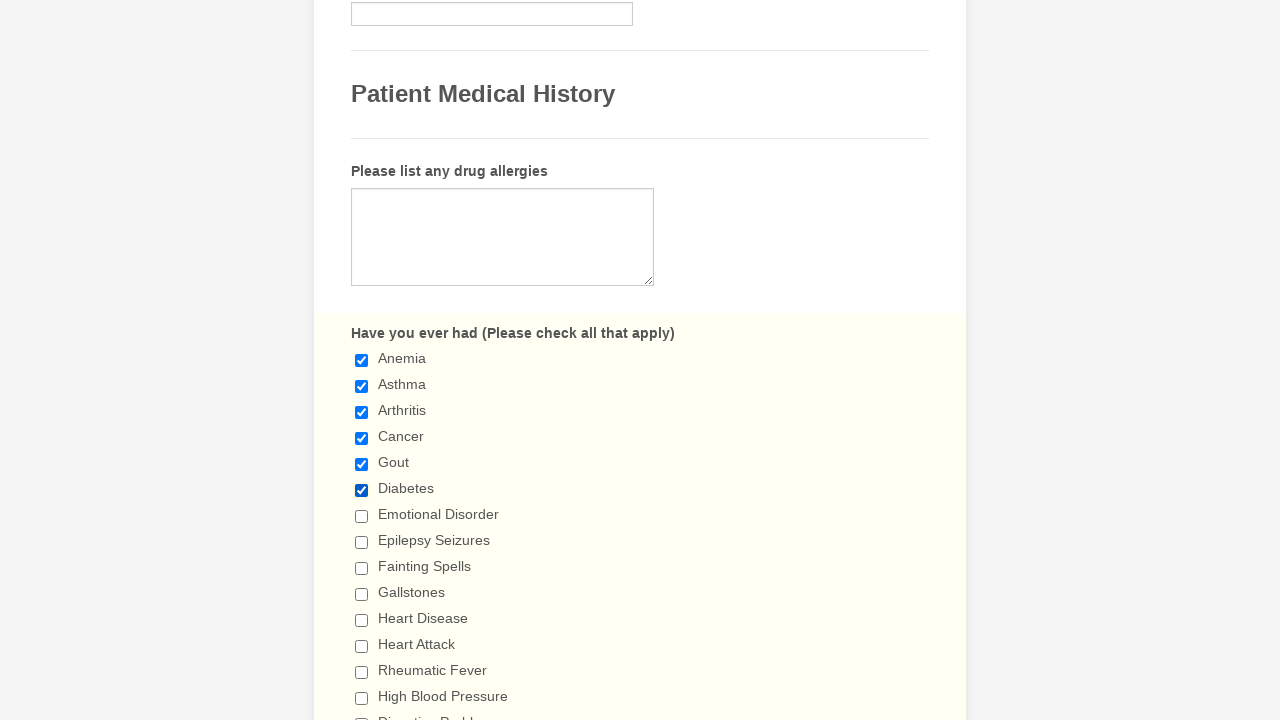

Selected checkbox 7 of 29 at (362, 516) on input[type='checkbox'] >> nth=6
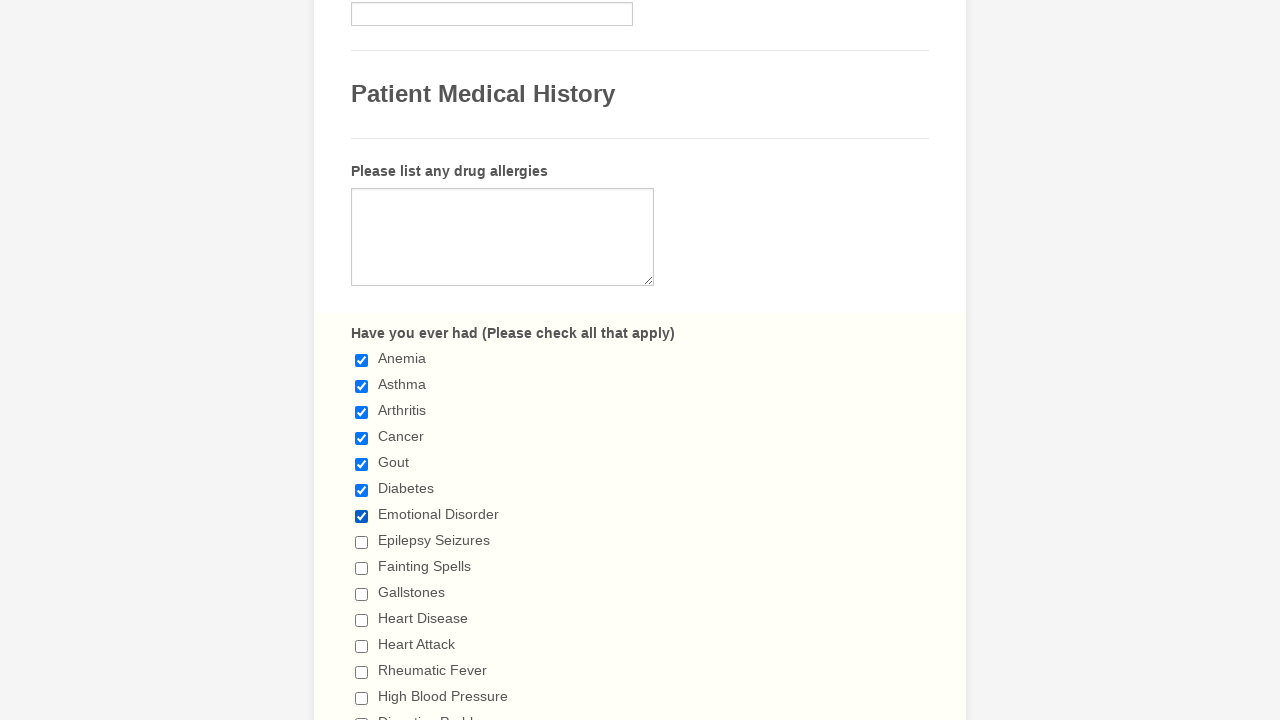

Selected checkbox 8 of 29 at (362, 542) on input[type='checkbox'] >> nth=7
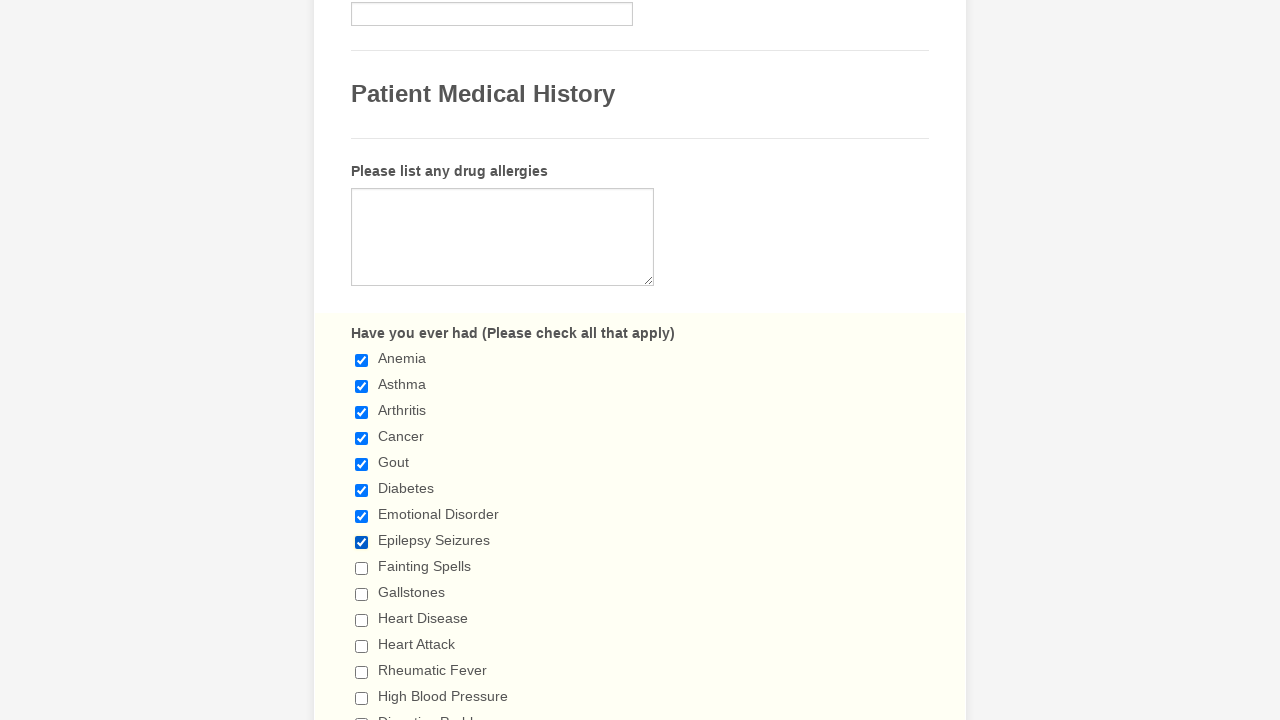

Selected checkbox 9 of 29 at (362, 568) on input[type='checkbox'] >> nth=8
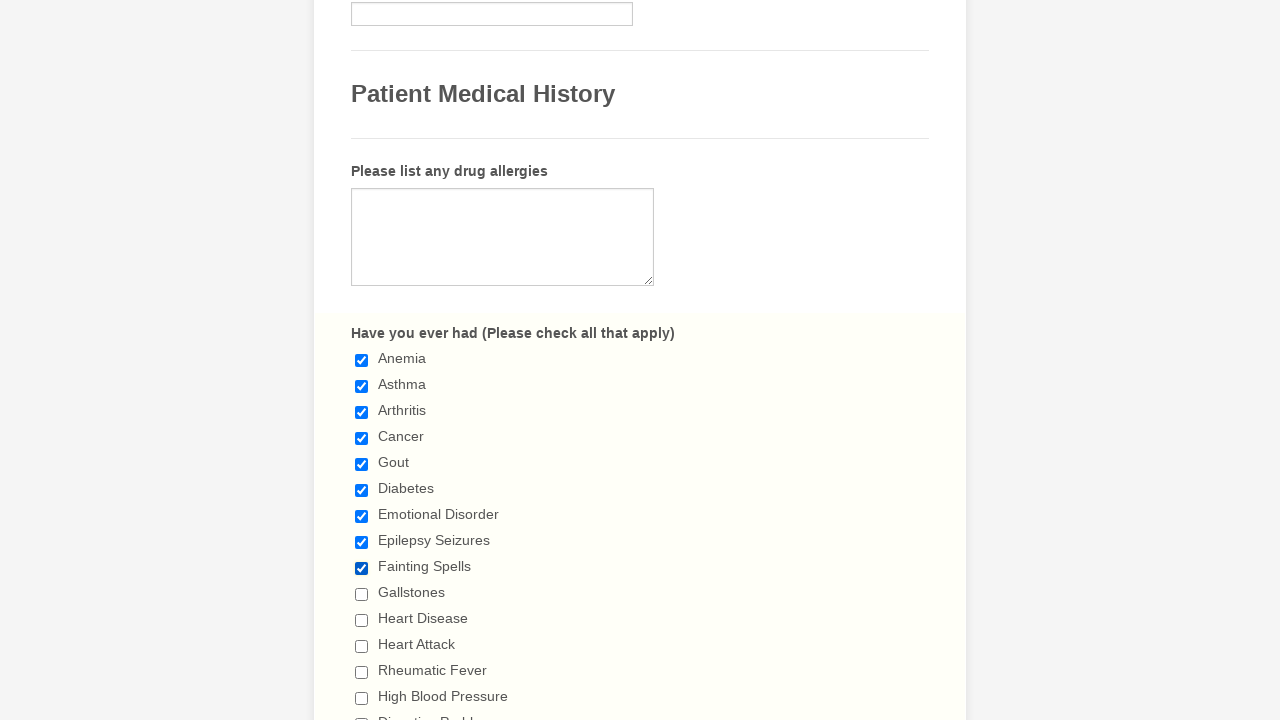

Selected checkbox 10 of 29 at (362, 594) on input[type='checkbox'] >> nth=9
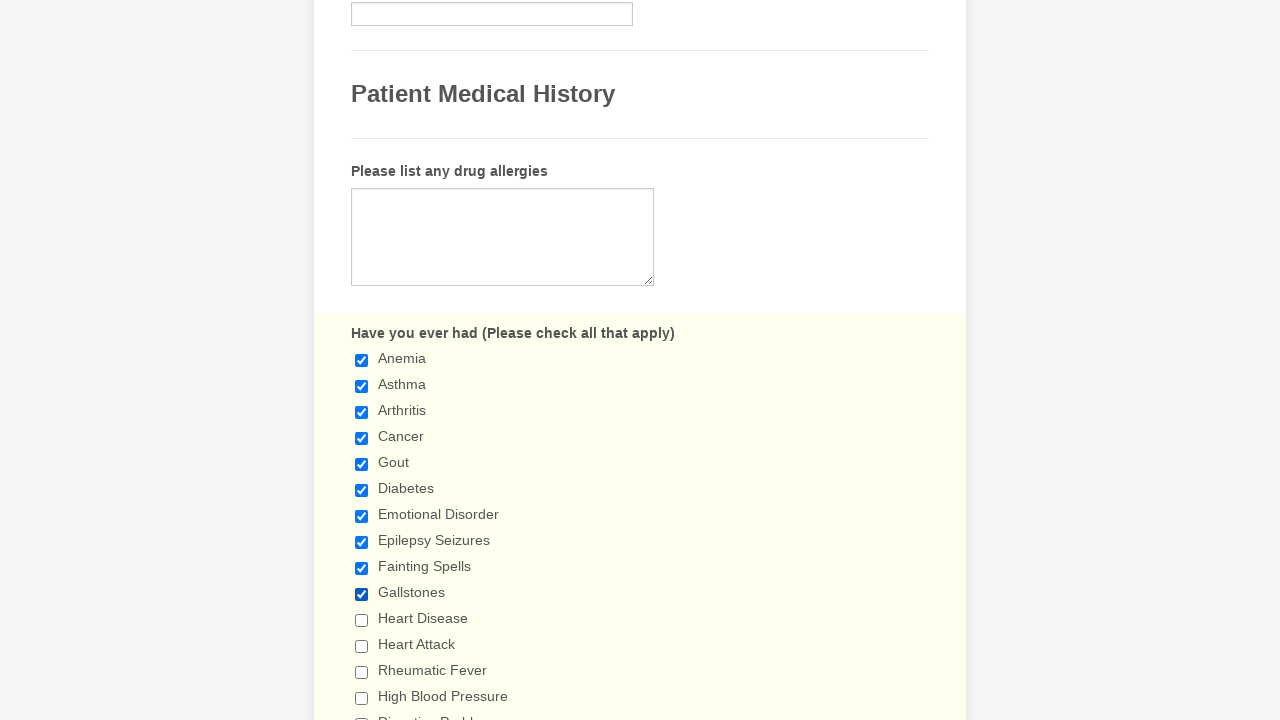

Selected checkbox 11 of 29 at (362, 620) on input[type='checkbox'] >> nth=10
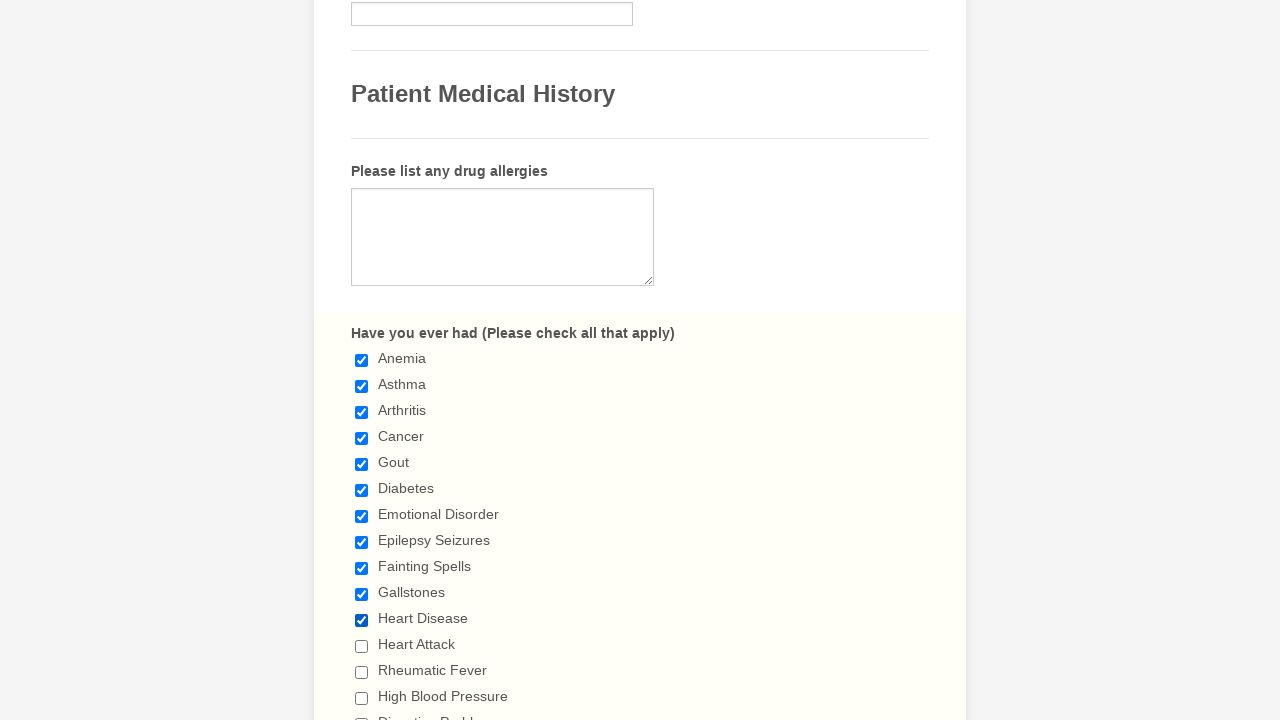

Selected checkbox 12 of 29 at (362, 646) on input[type='checkbox'] >> nth=11
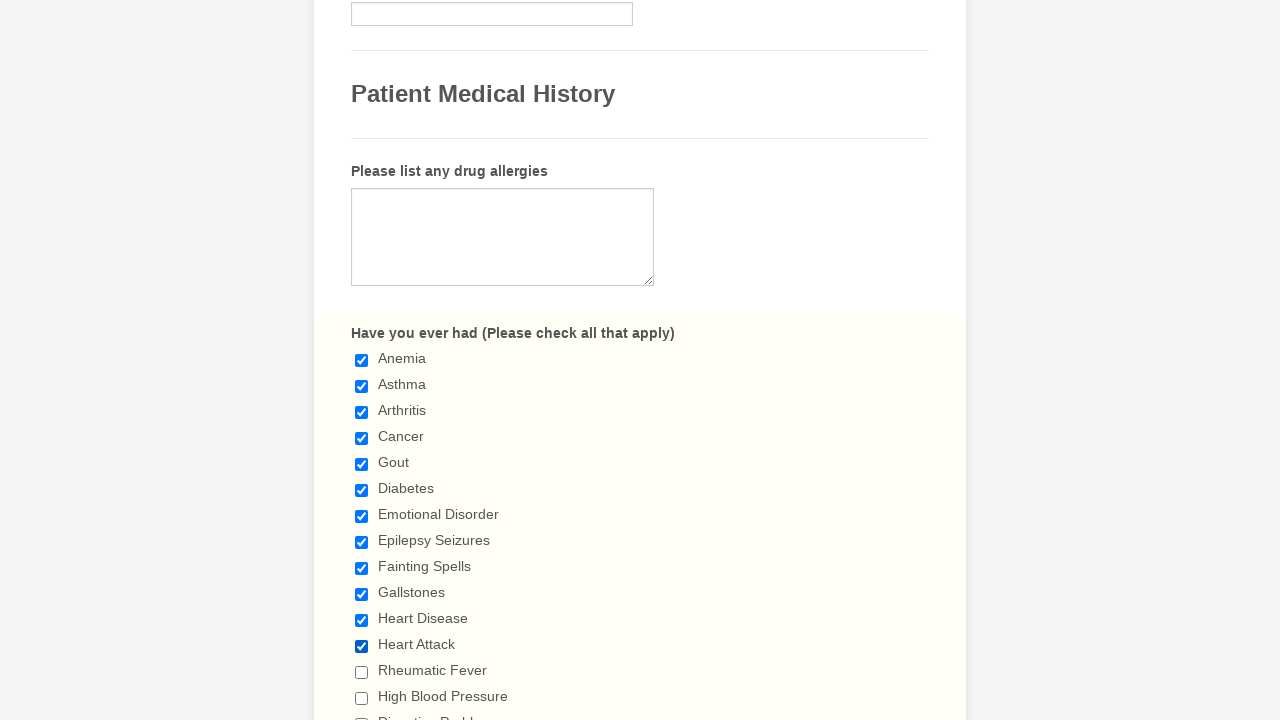

Selected checkbox 13 of 29 at (362, 672) on input[type='checkbox'] >> nth=12
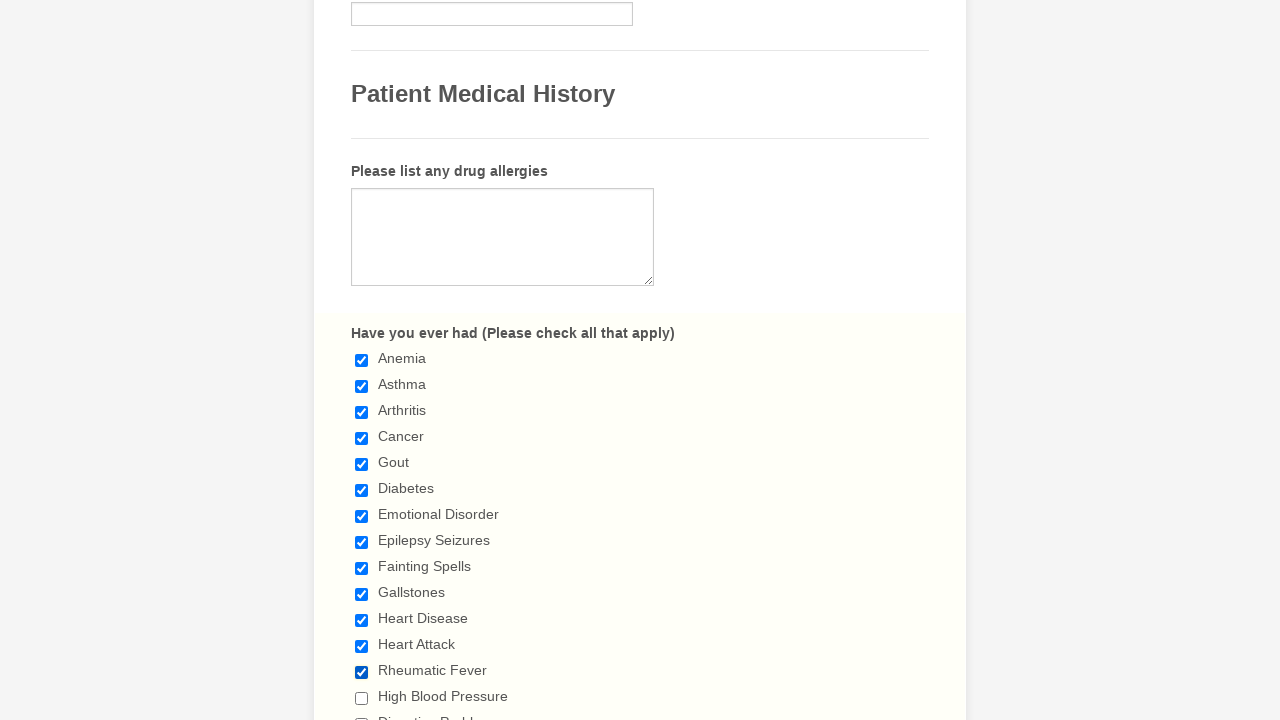

Selected checkbox 14 of 29 at (362, 698) on input[type='checkbox'] >> nth=13
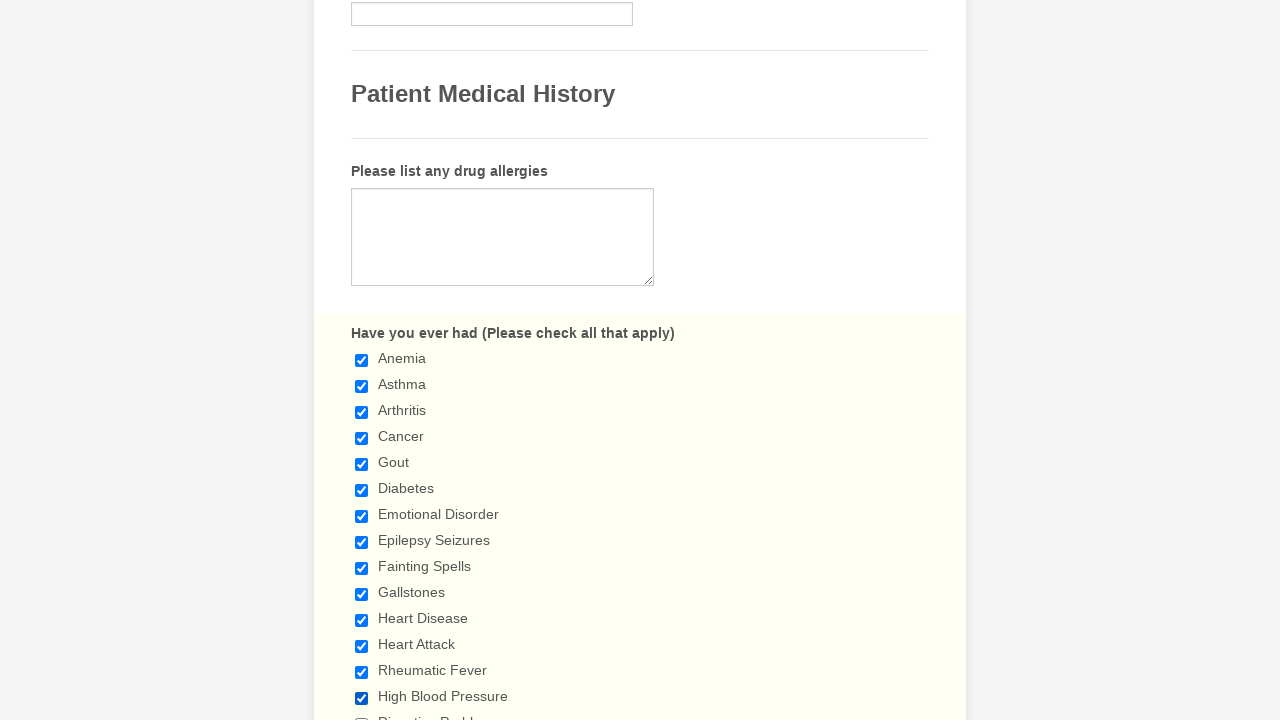

Selected checkbox 15 of 29 at (362, 714) on input[type='checkbox'] >> nth=14
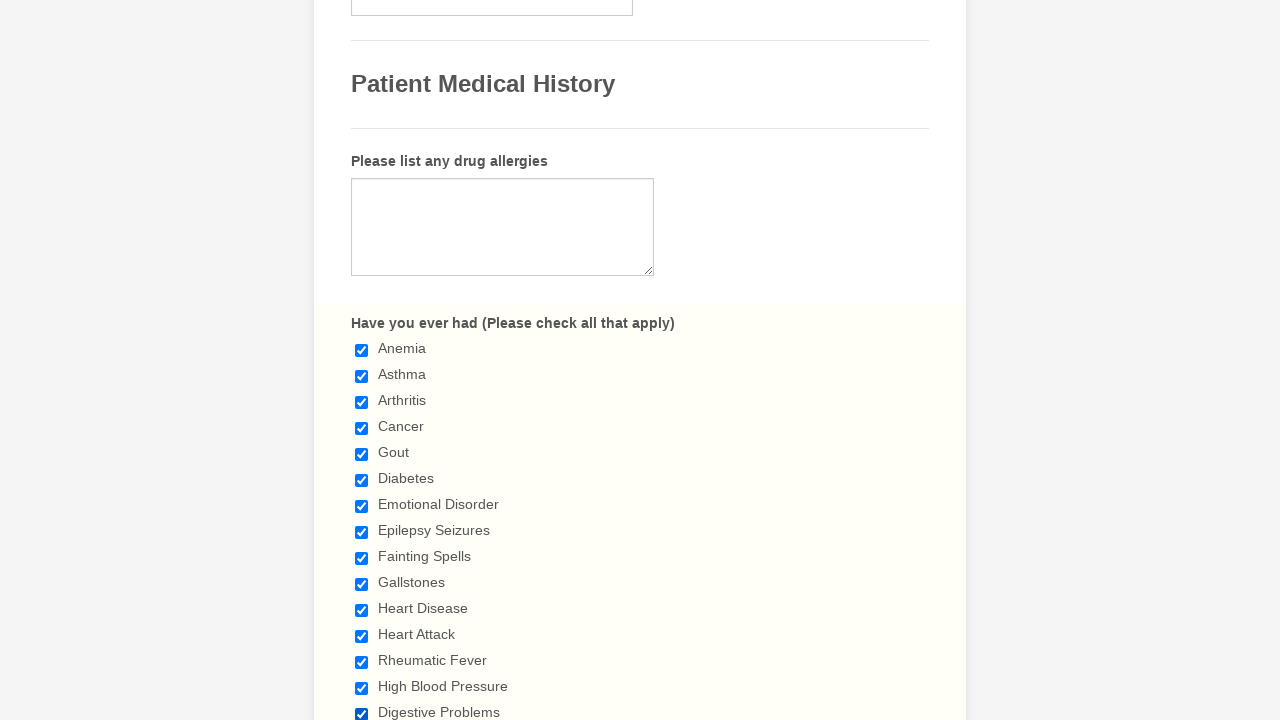

Selected checkbox 16 of 29 at (362, 360) on input[type='checkbox'] >> nth=15
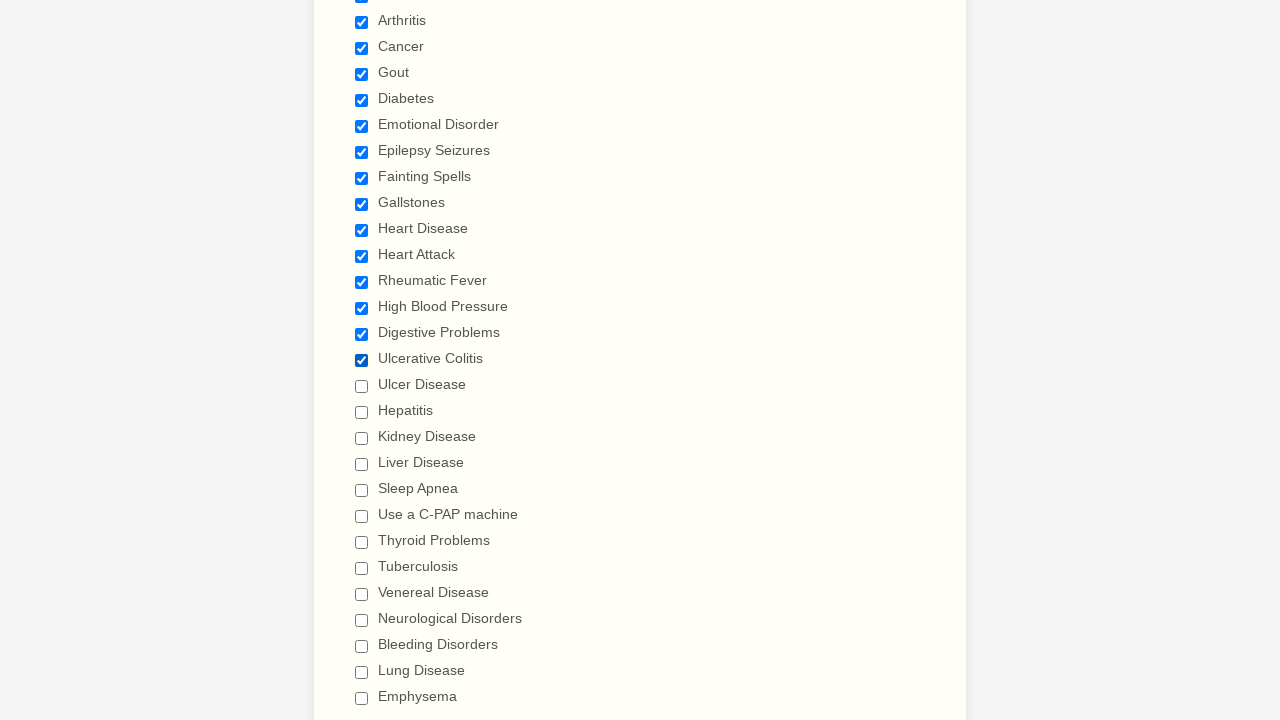

Selected checkbox 17 of 29 at (362, 386) on input[type='checkbox'] >> nth=16
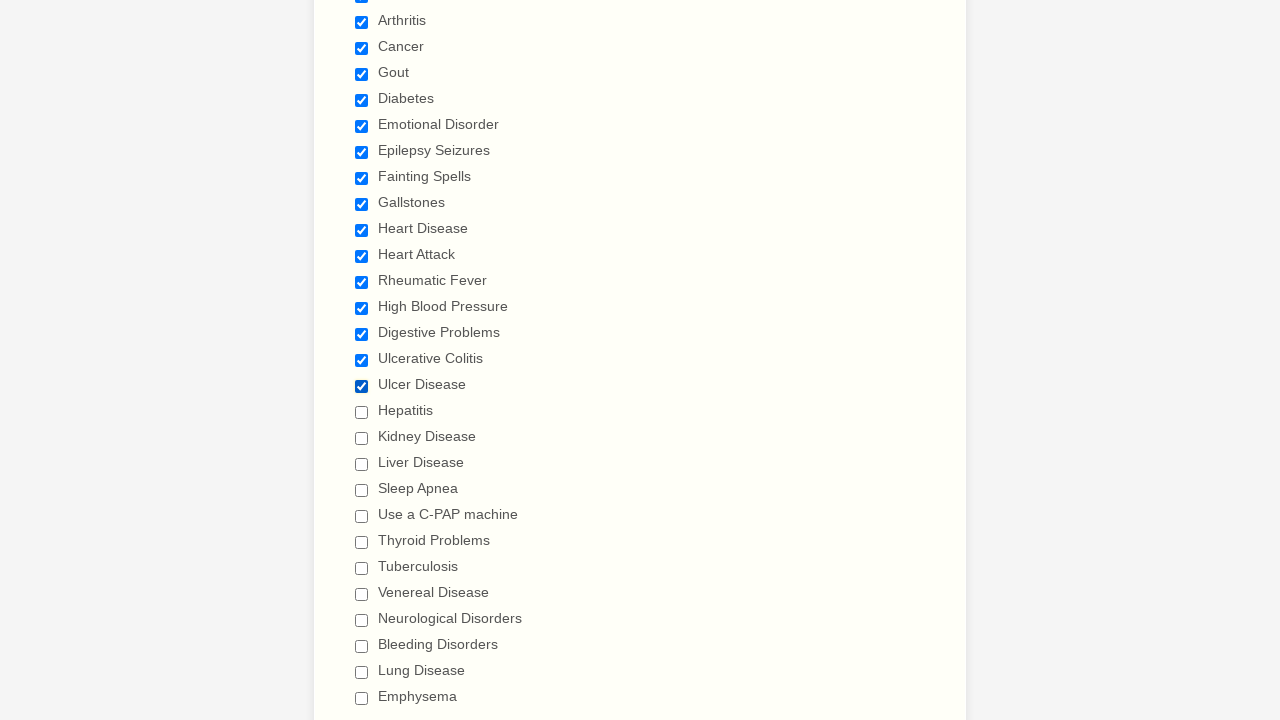

Selected checkbox 18 of 29 at (362, 412) on input[type='checkbox'] >> nth=17
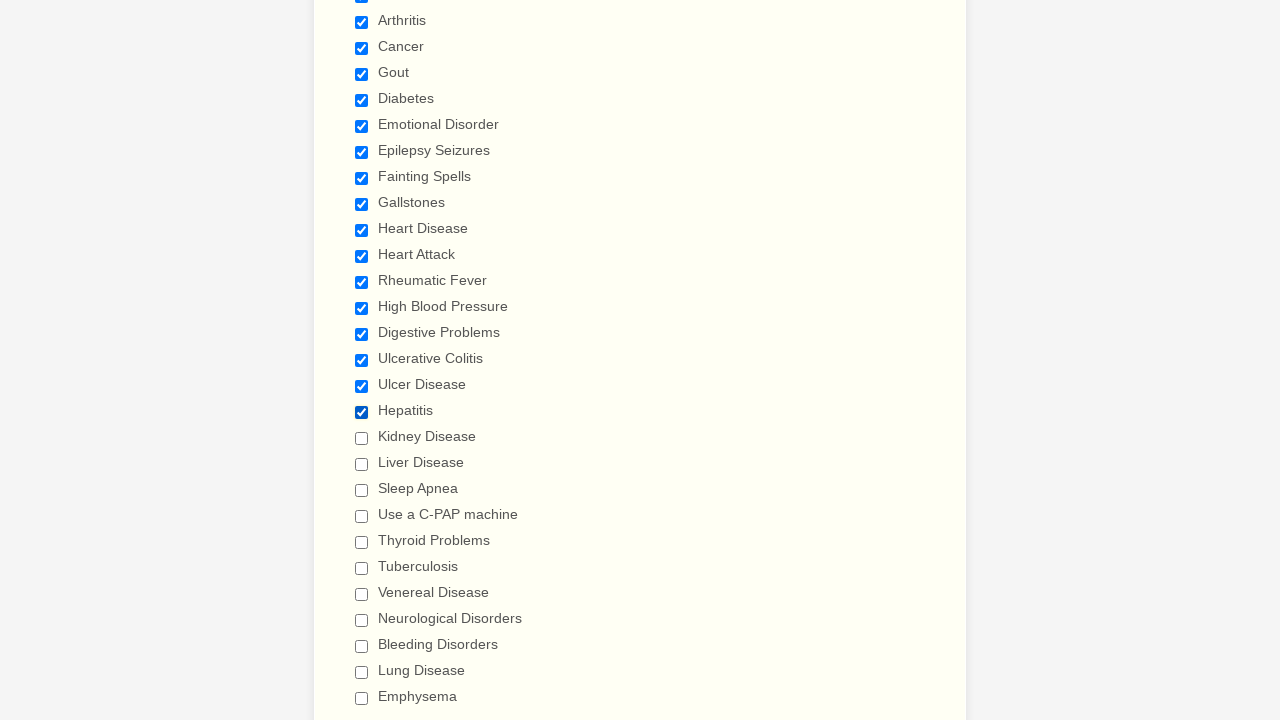

Selected checkbox 19 of 29 at (362, 438) on input[type='checkbox'] >> nth=18
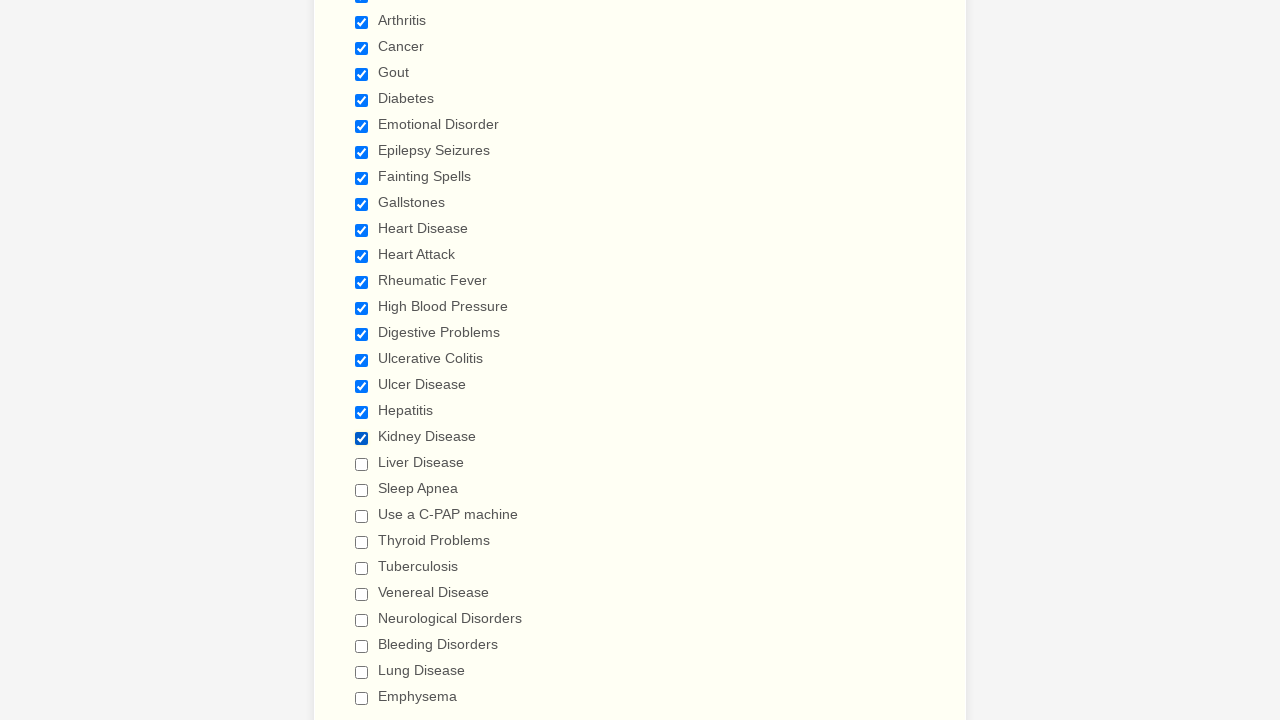

Selected checkbox 20 of 29 at (362, 464) on input[type='checkbox'] >> nth=19
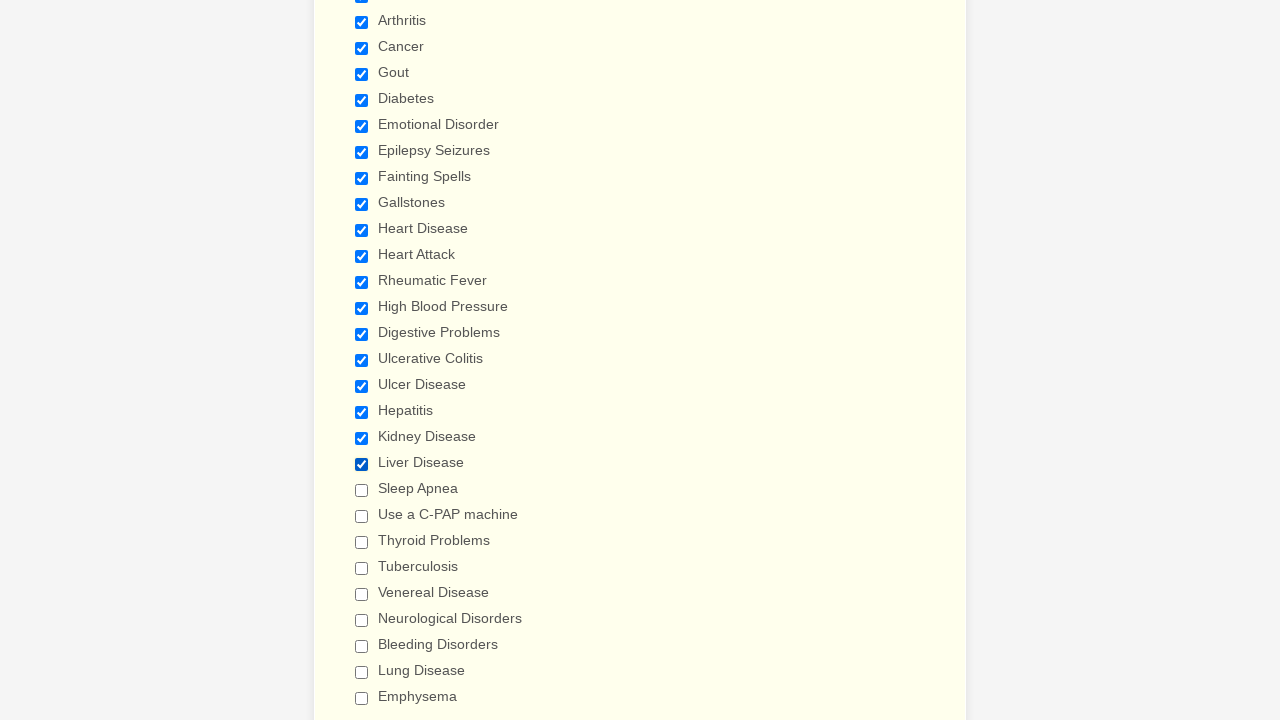

Selected checkbox 21 of 29 at (362, 490) on input[type='checkbox'] >> nth=20
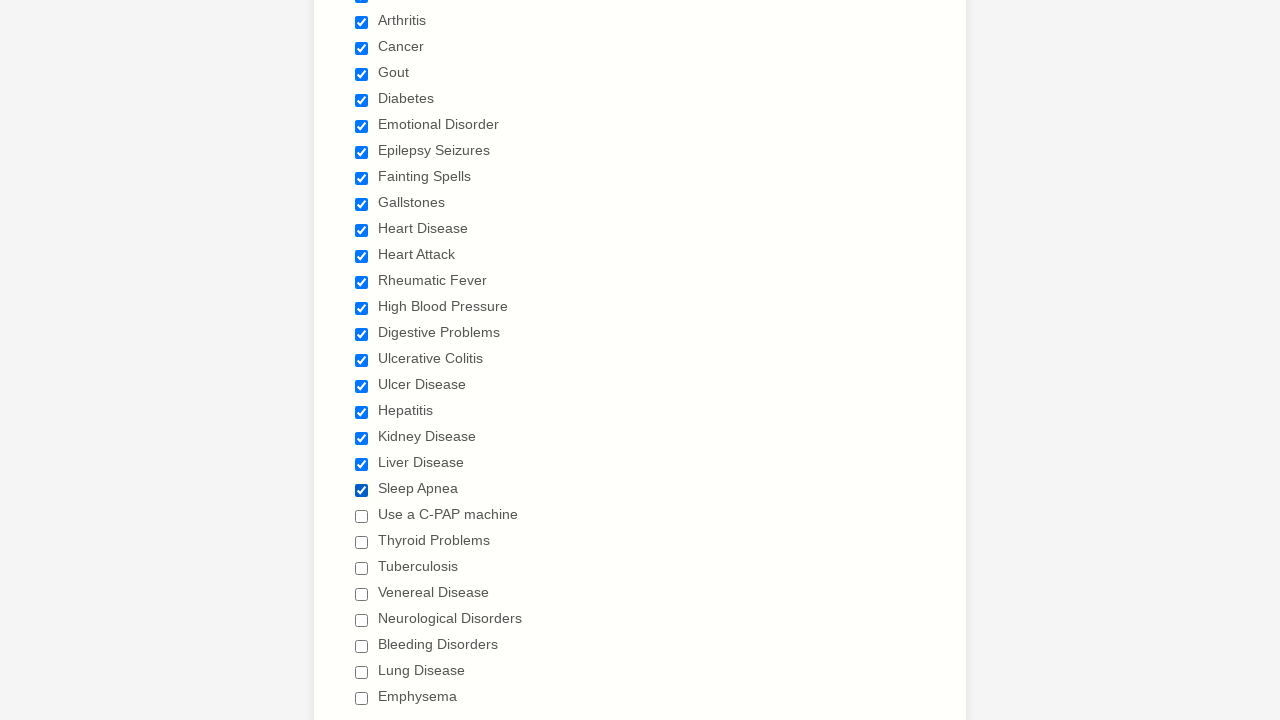

Selected checkbox 22 of 29 at (362, 516) on input[type='checkbox'] >> nth=21
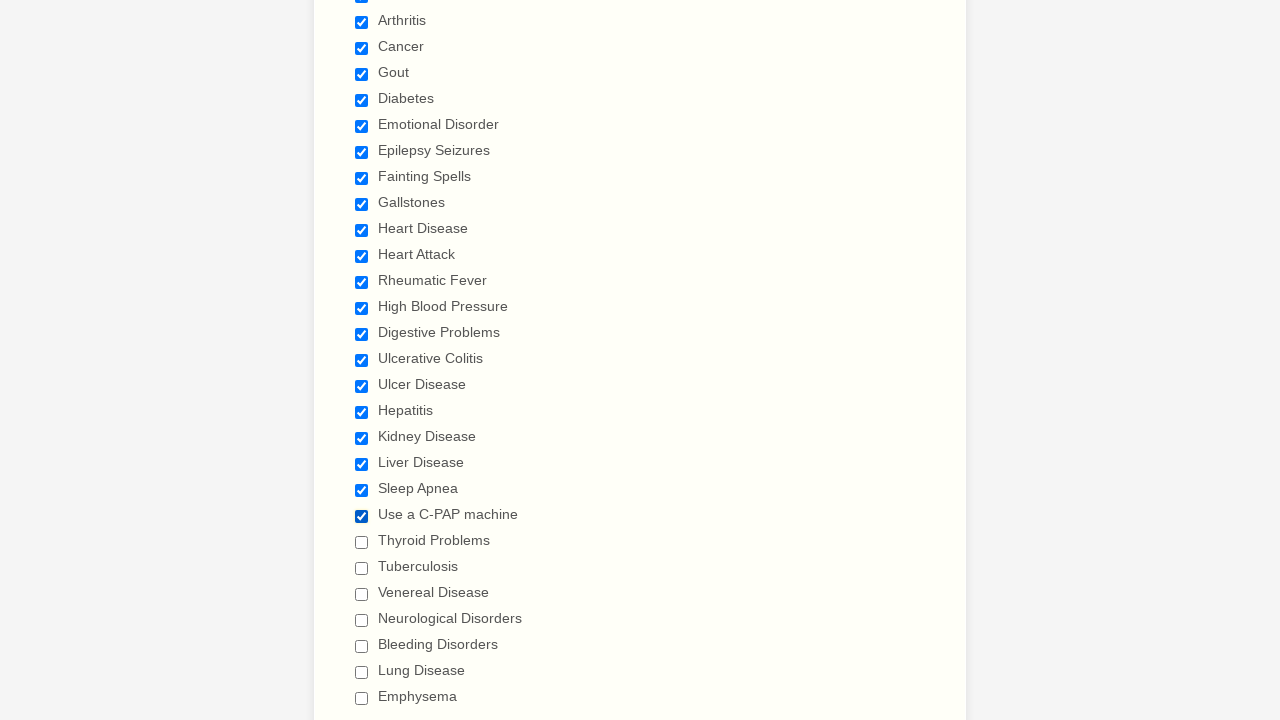

Selected checkbox 23 of 29 at (362, 542) on input[type='checkbox'] >> nth=22
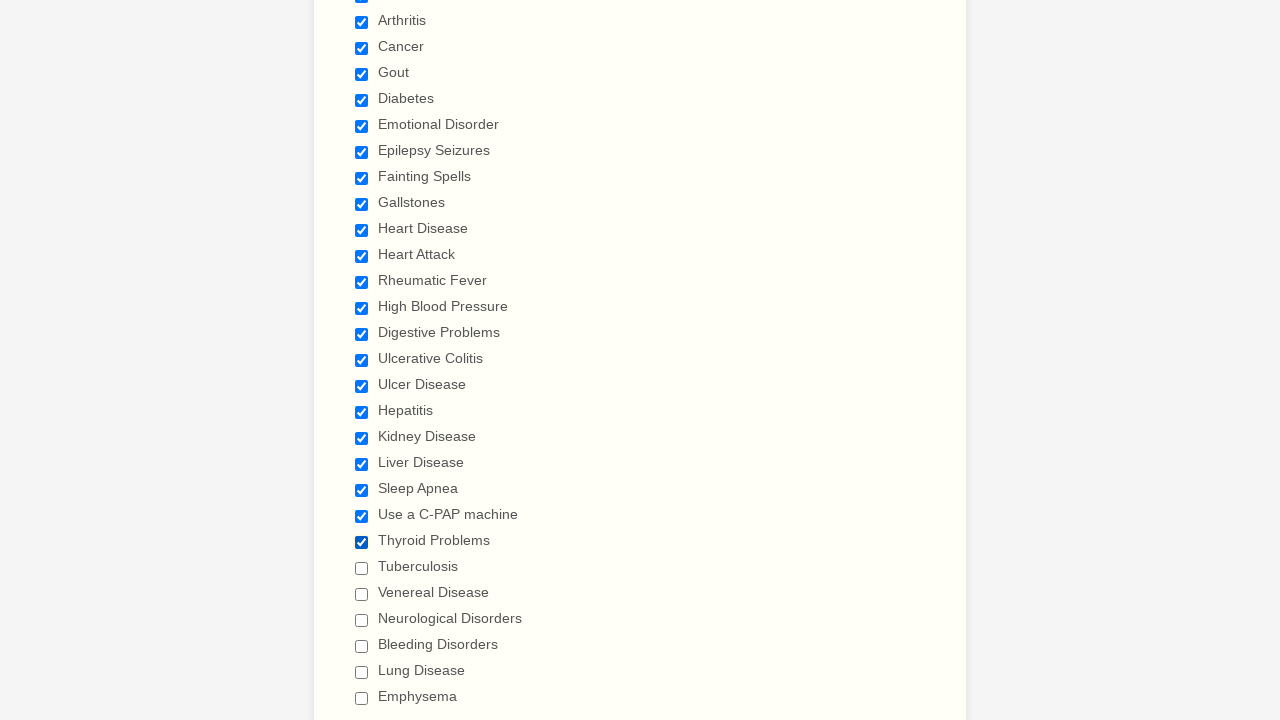

Selected checkbox 24 of 29 at (362, 568) on input[type='checkbox'] >> nth=23
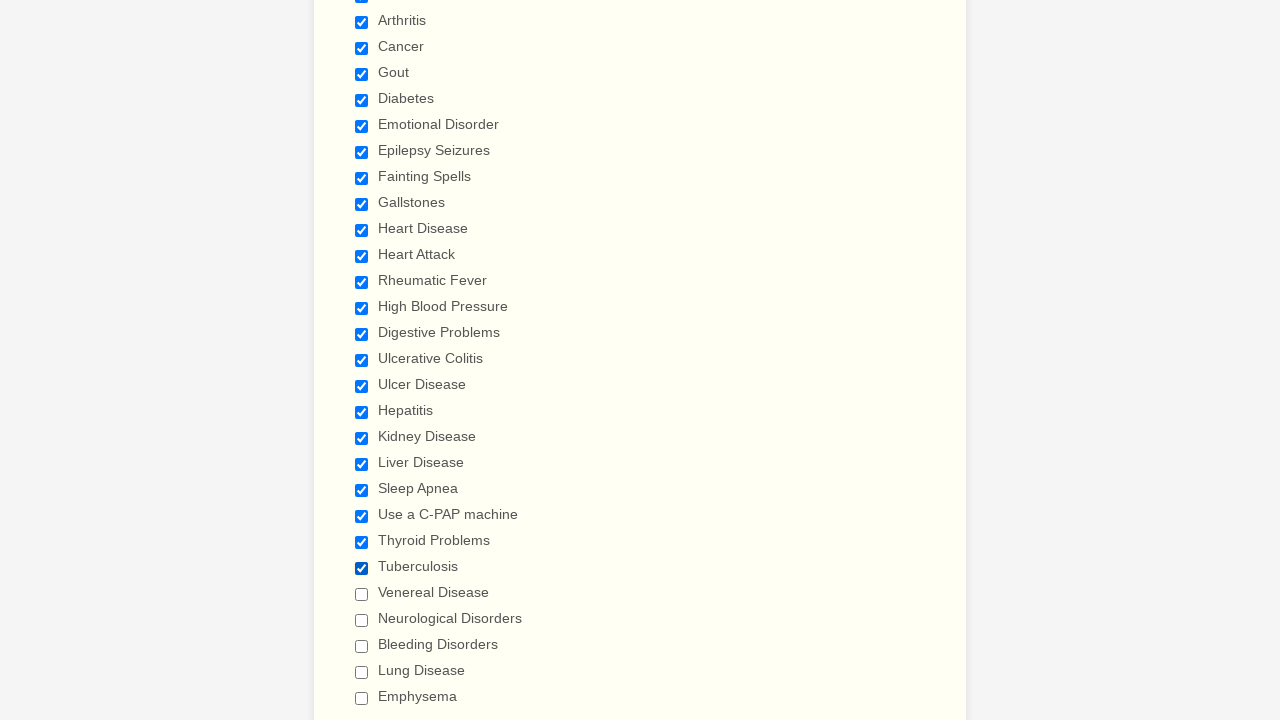

Selected checkbox 25 of 29 at (362, 594) on input[type='checkbox'] >> nth=24
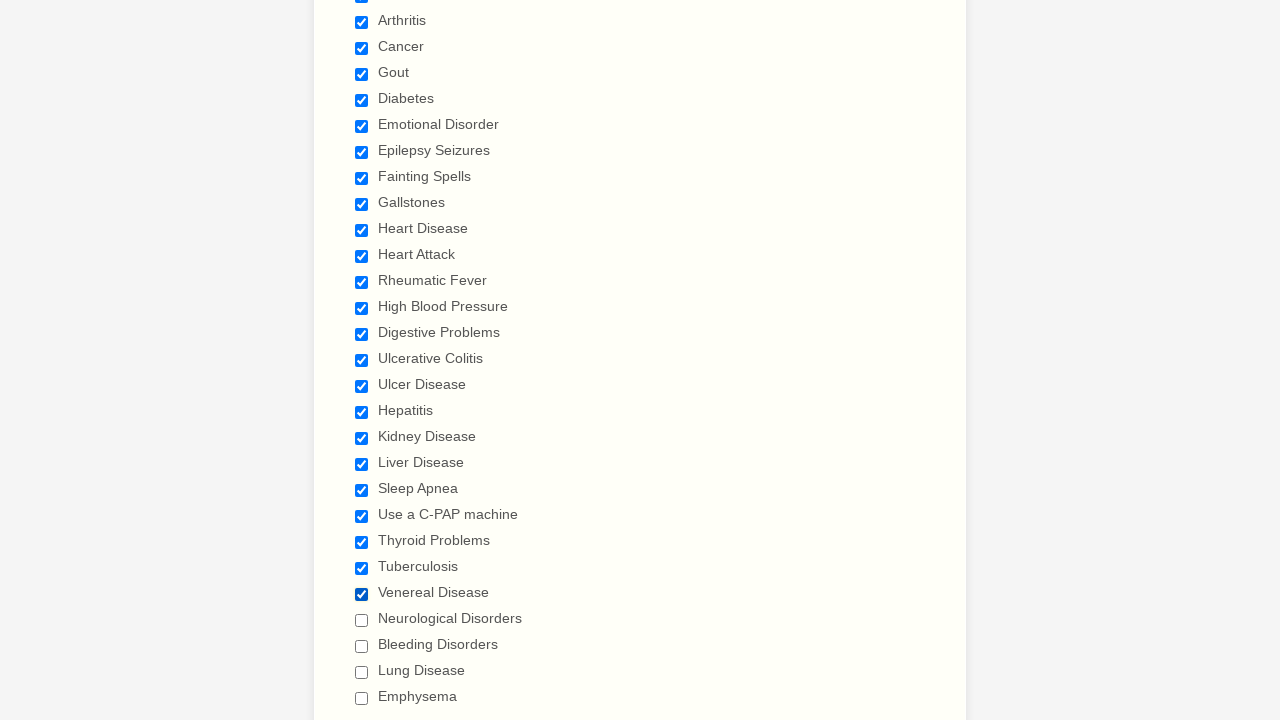

Selected checkbox 26 of 29 at (362, 620) on input[type='checkbox'] >> nth=25
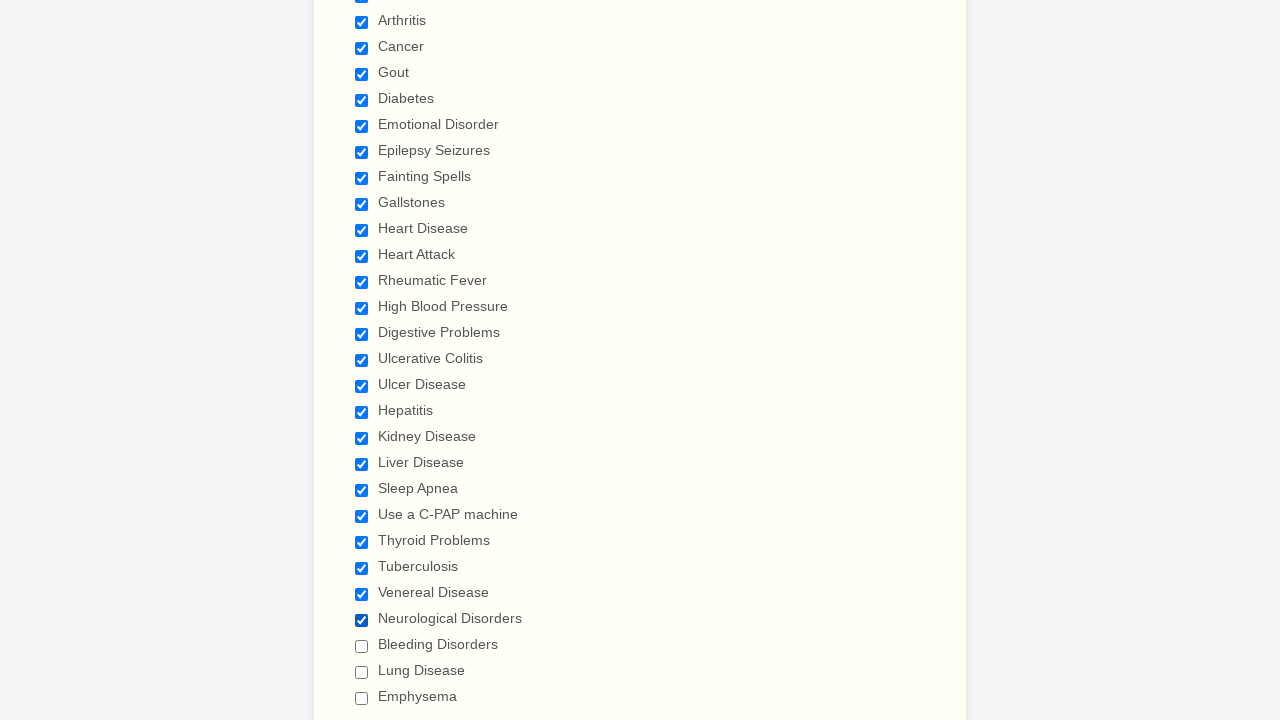

Selected checkbox 27 of 29 at (362, 646) on input[type='checkbox'] >> nth=26
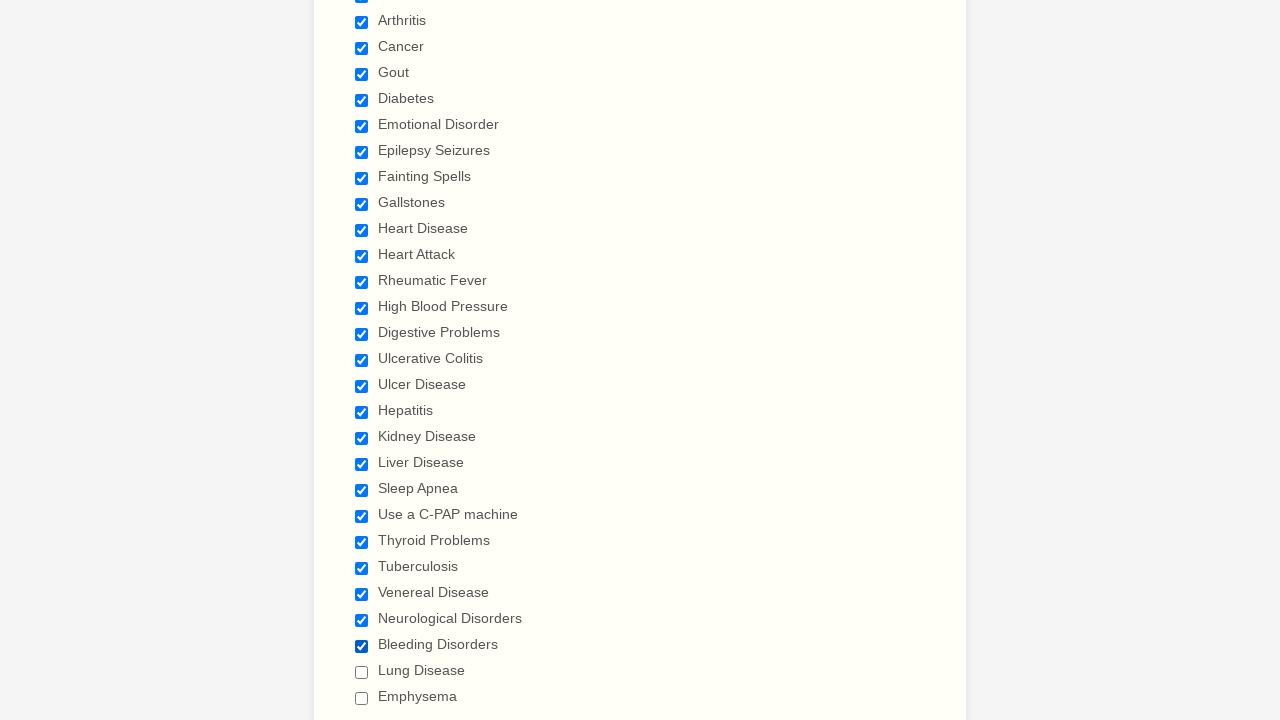

Selected checkbox 28 of 29 at (362, 672) on input[type='checkbox'] >> nth=27
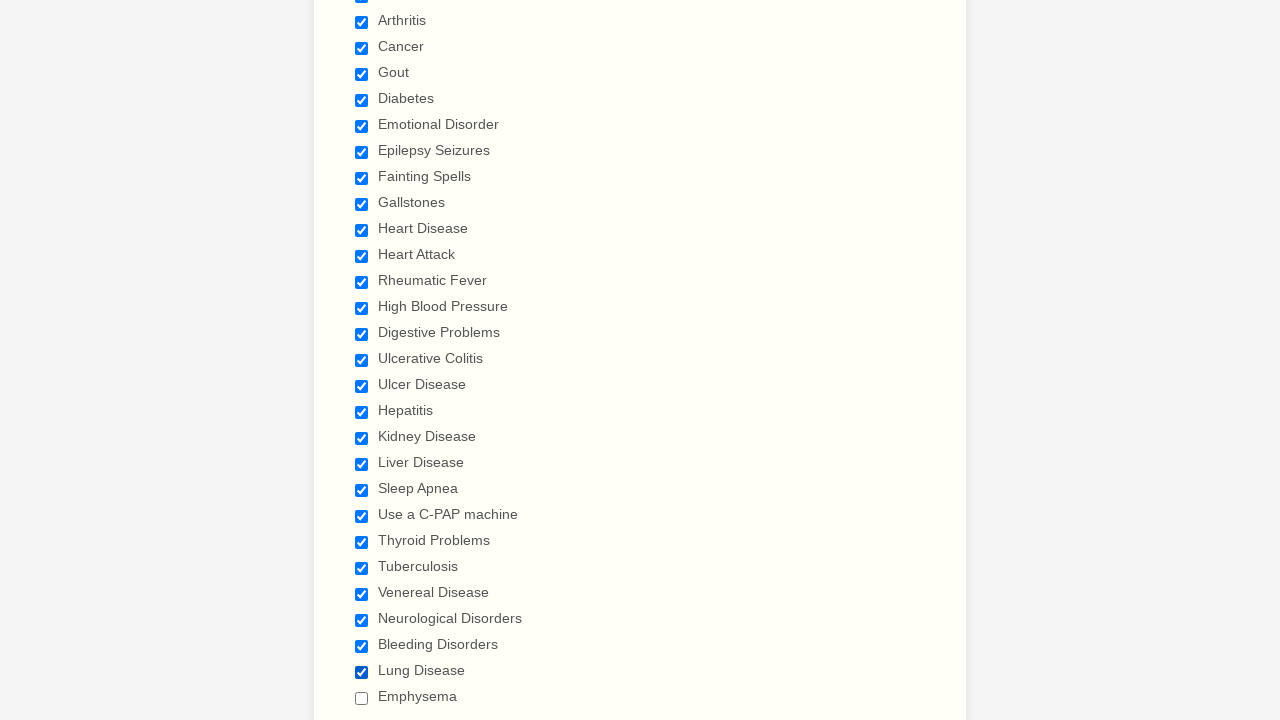

Selected checkbox 29 of 29 at (362, 698) on input[type='checkbox'] >> nth=28
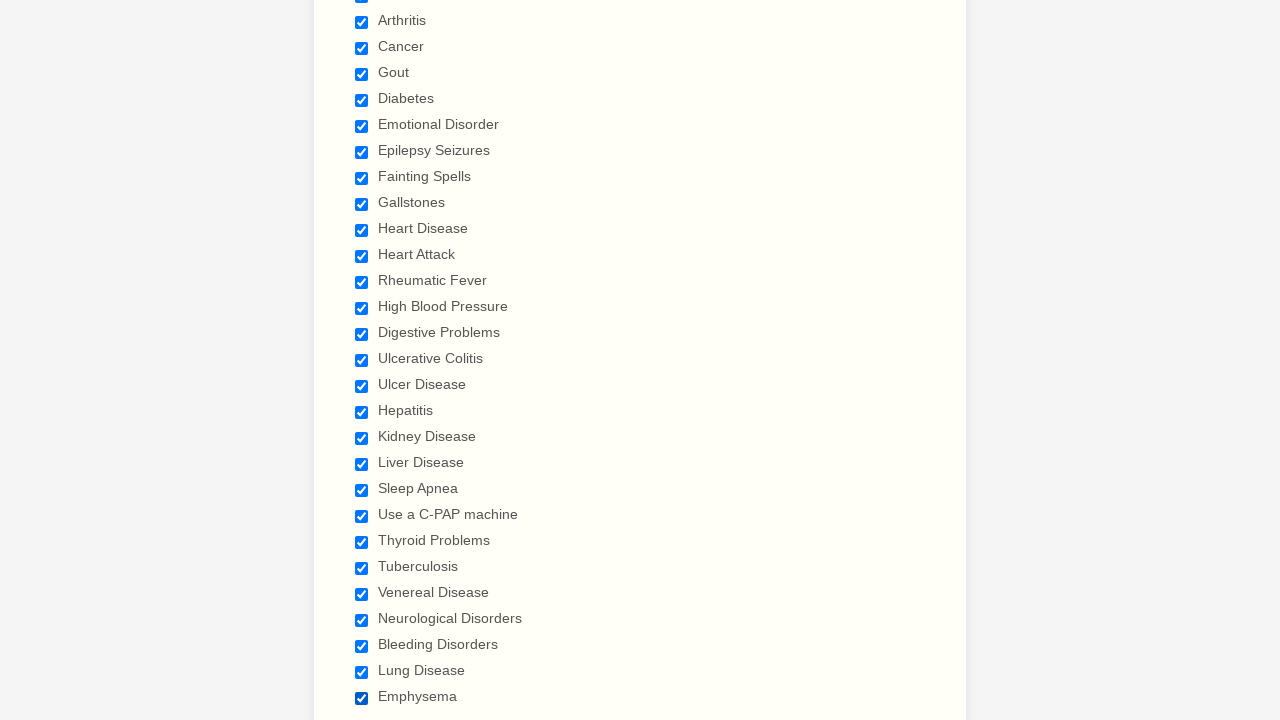

Waited 500ms to ensure all checkbox selections were registered
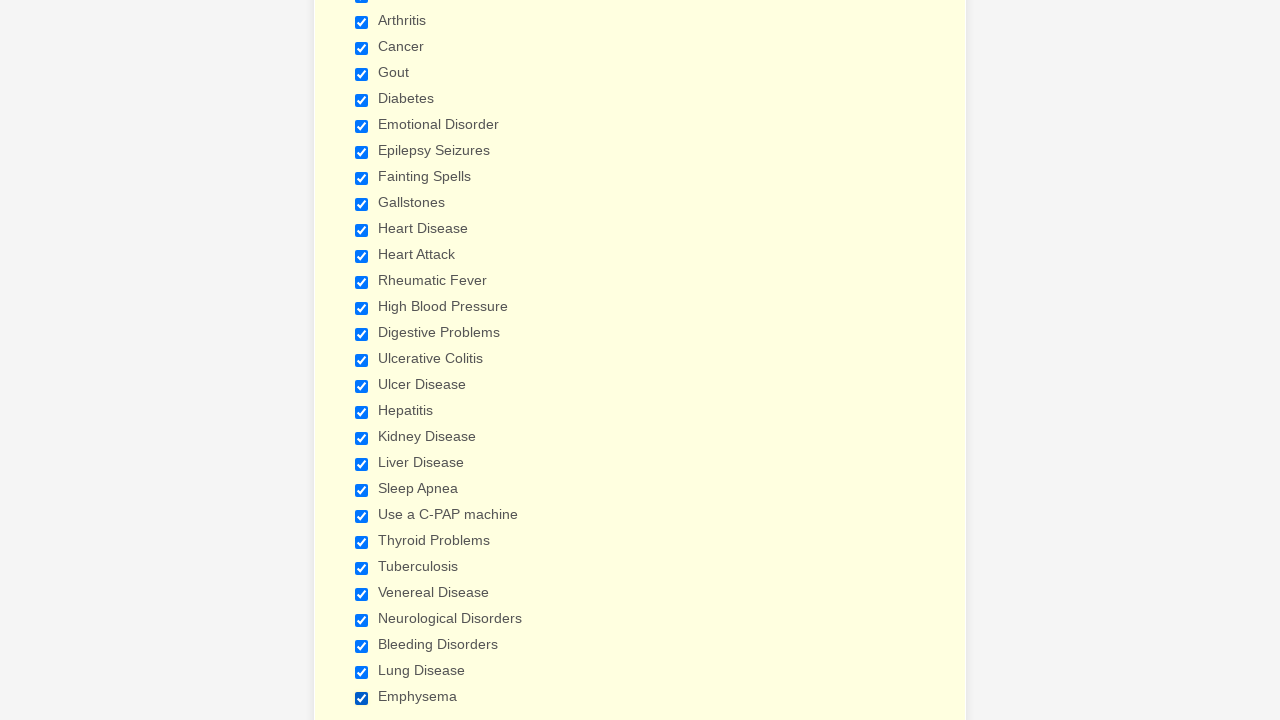

Deselected checkbox 1 of 29 at (362, 360) on input[type='checkbox'] >> nth=0
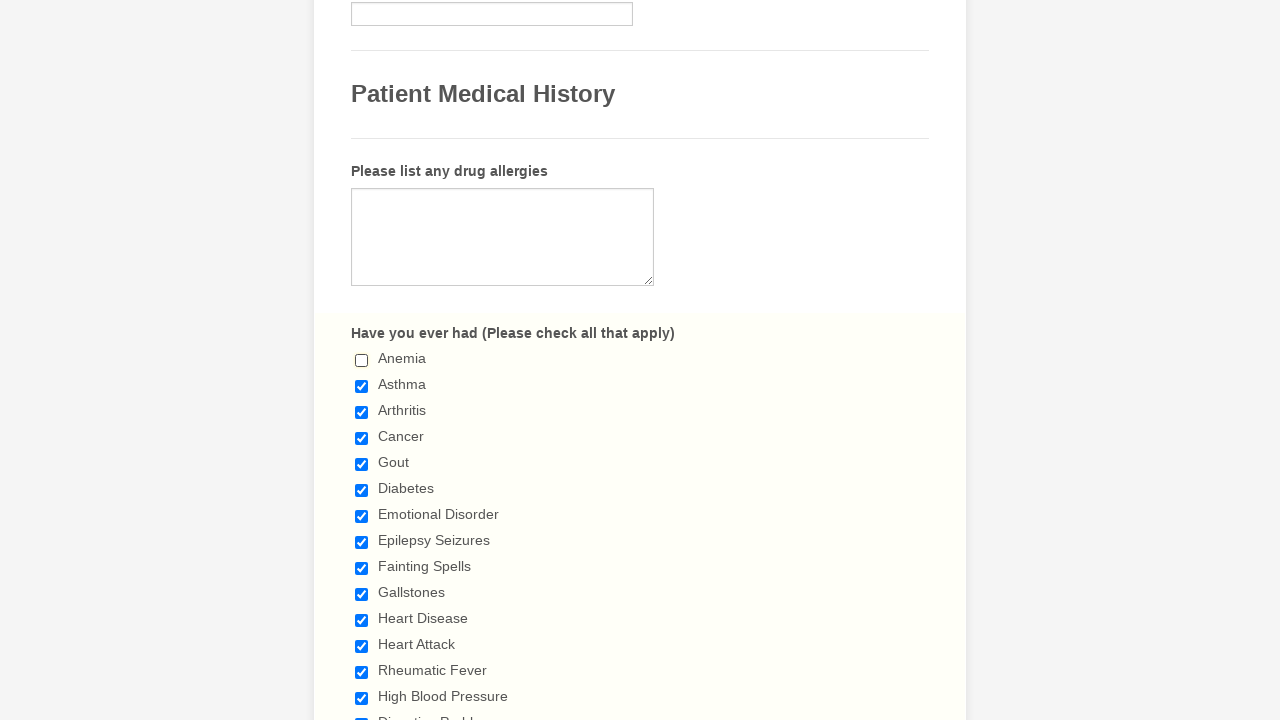

Deselected checkbox 2 of 29 at (362, 386) on input[type='checkbox'] >> nth=1
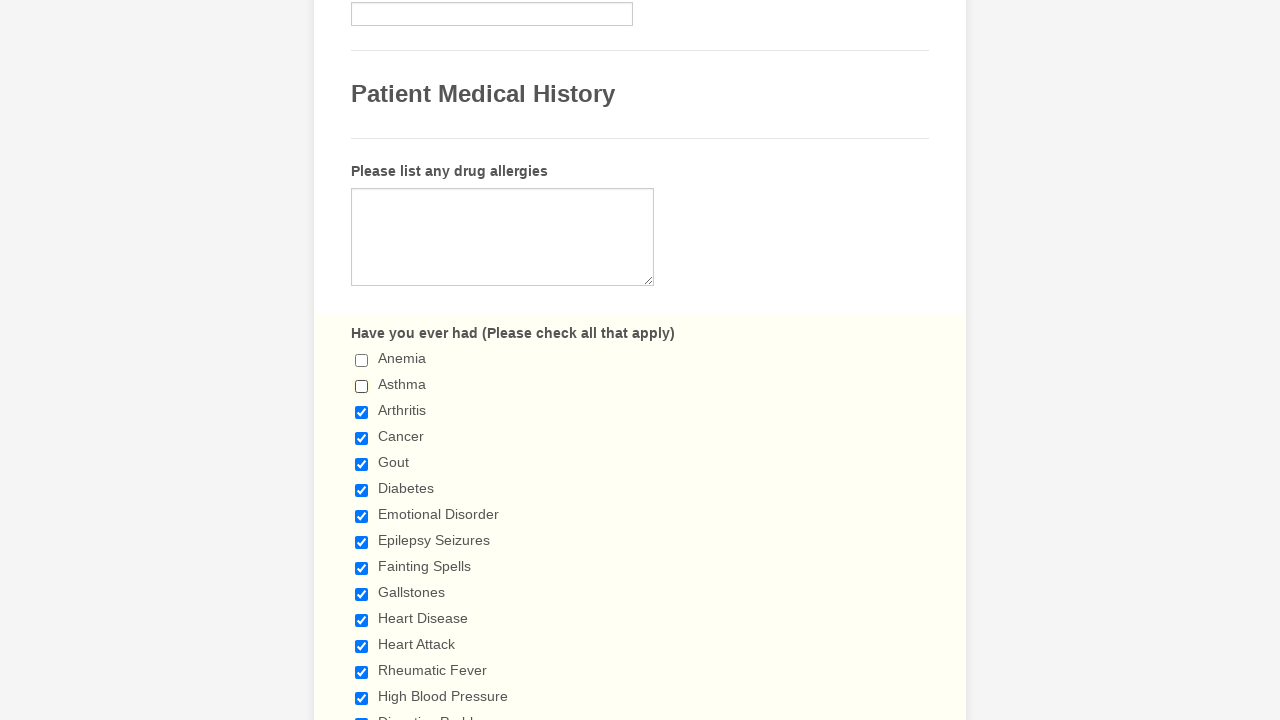

Deselected checkbox 3 of 29 at (362, 412) on input[type='checkbox'] >> nth=2
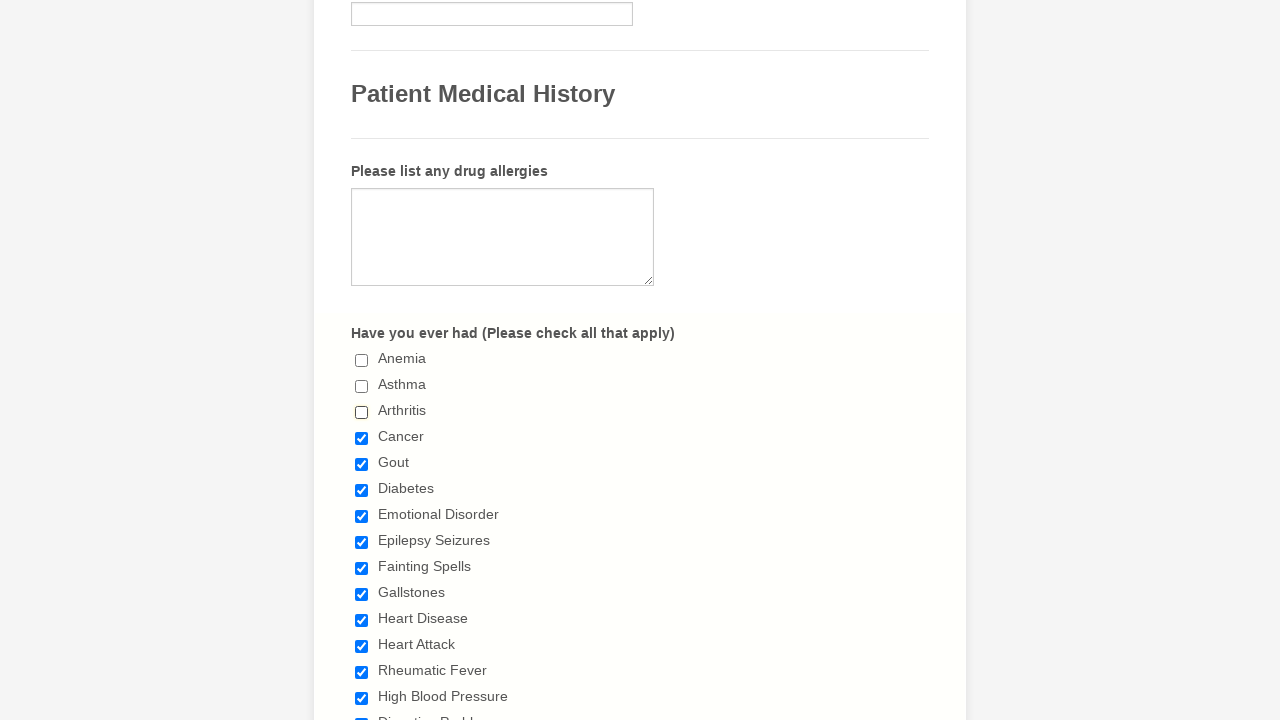

Deselected checkbox 4 of 29 at (362, 438) on input[type='checkbox'] >> nth=3
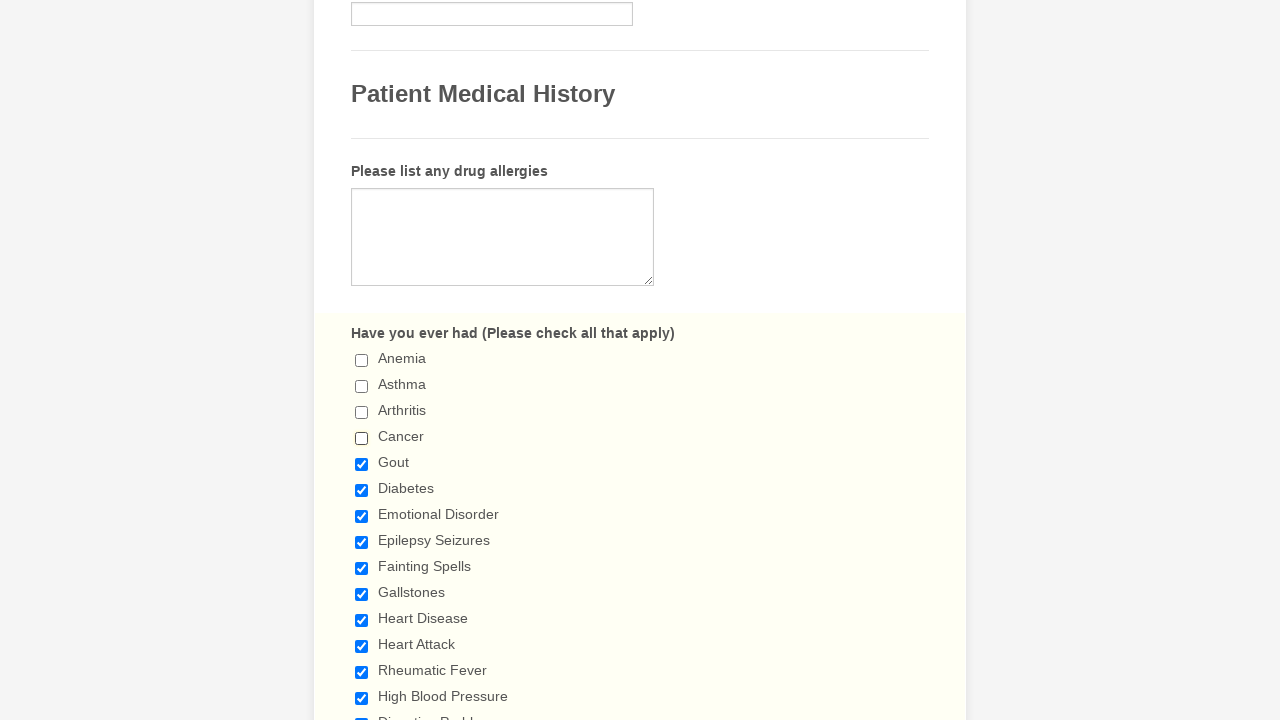

Deselected checkbox 5 of 29 at (362, 464) on input[type='checkbox'] >> nth=4
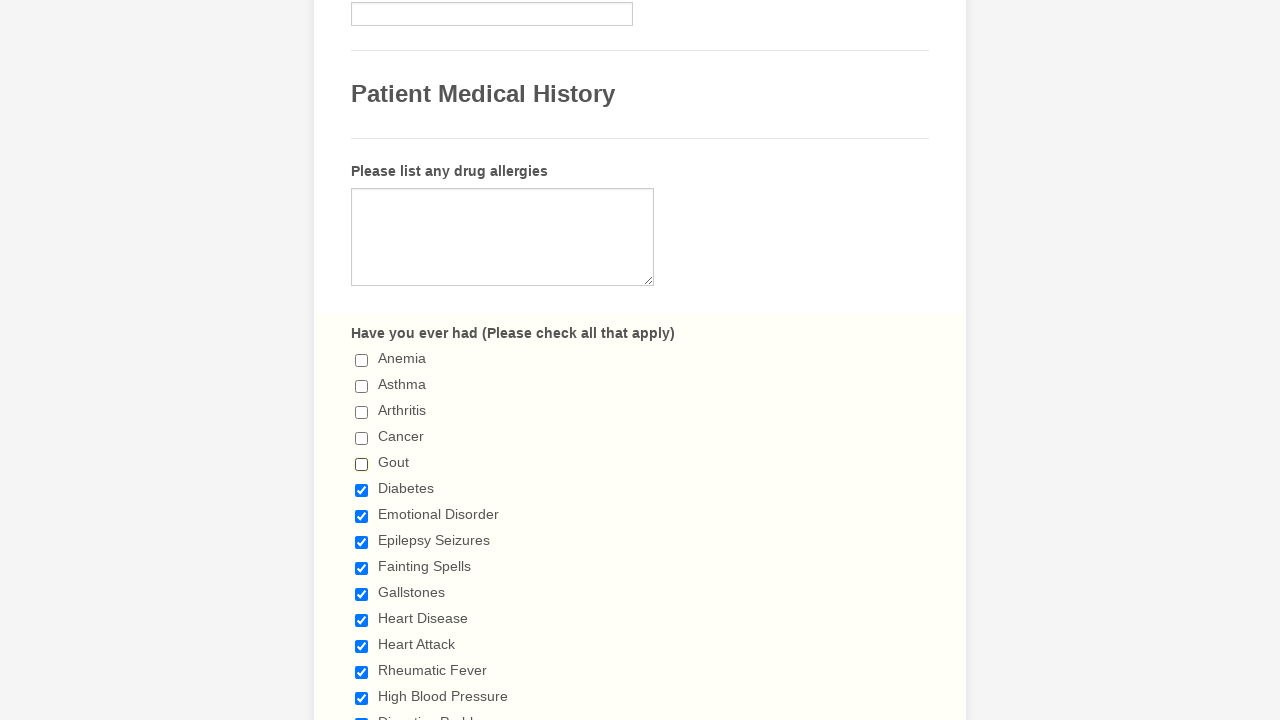

Deselected checkbox 6 of 29 at (362, 490) on input[type='checkbox'] >> nth=5
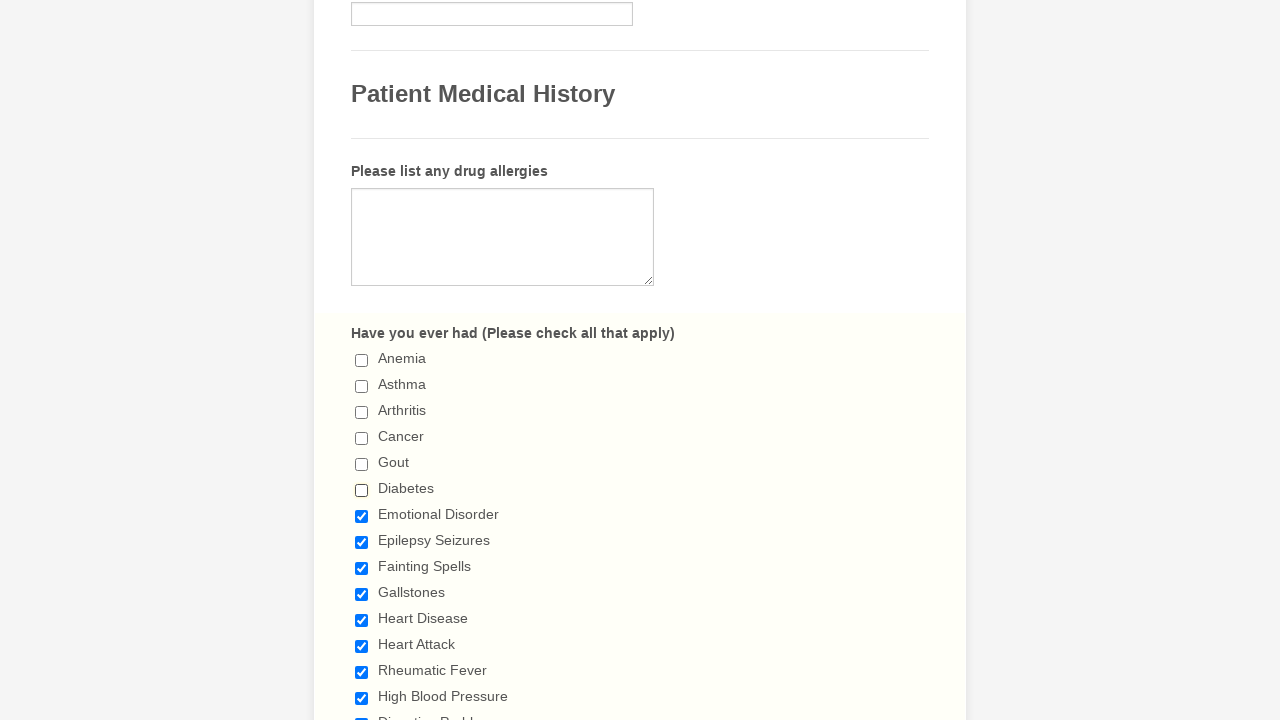

Deselected checkbox 7 of 29 at (362, 516) on input[type='checkbox'] >> nth=6
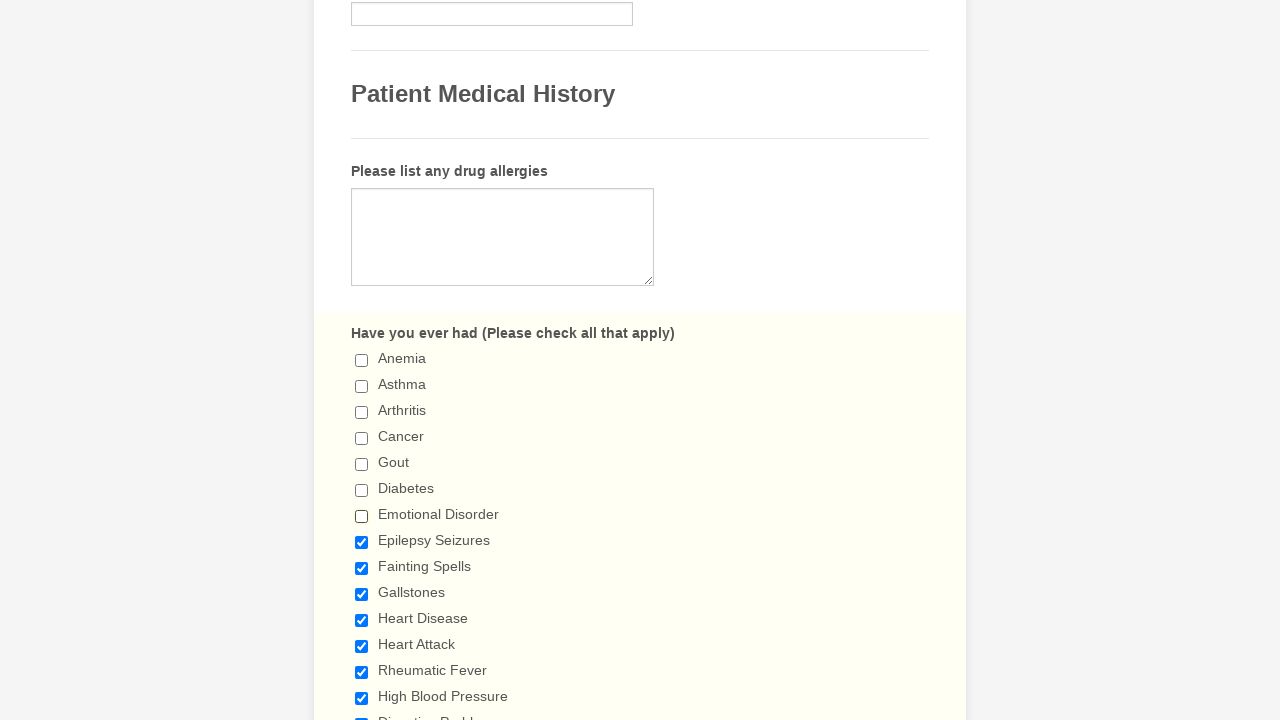

Deselected checkbox 8 of 29 at (362, 542) on input[type='checkbox'] >> nth=7
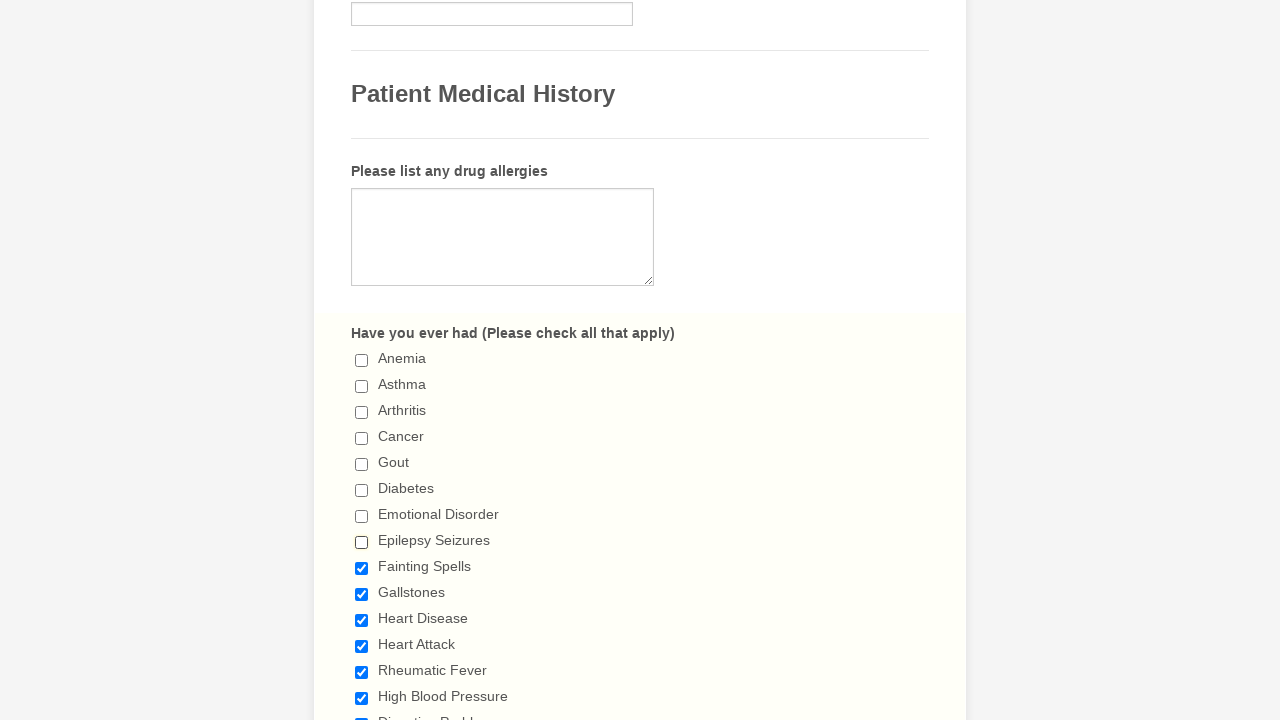

Deselected checkbox 9 of 29 at (362, 568) on input[type='checkbox'] >> nth=8
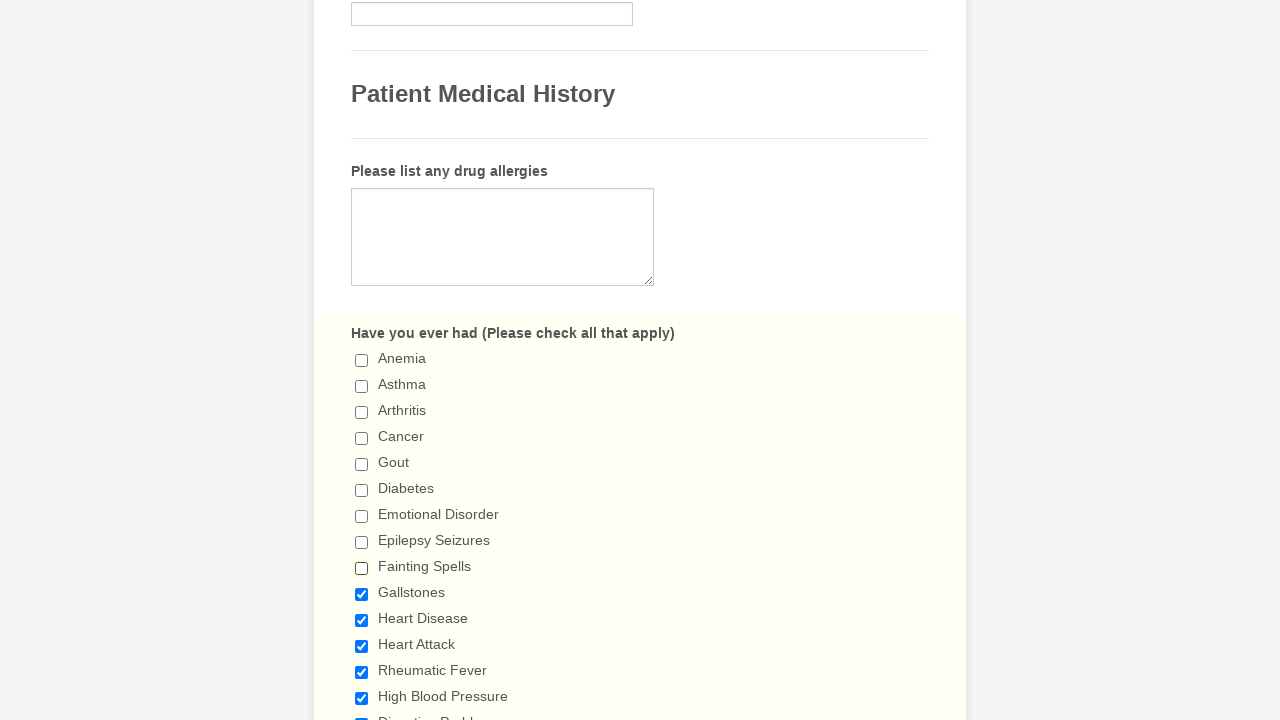

Deselected checkbox 10 of 29 at (362, 594) on input[type='checkbox'] >> nth=9
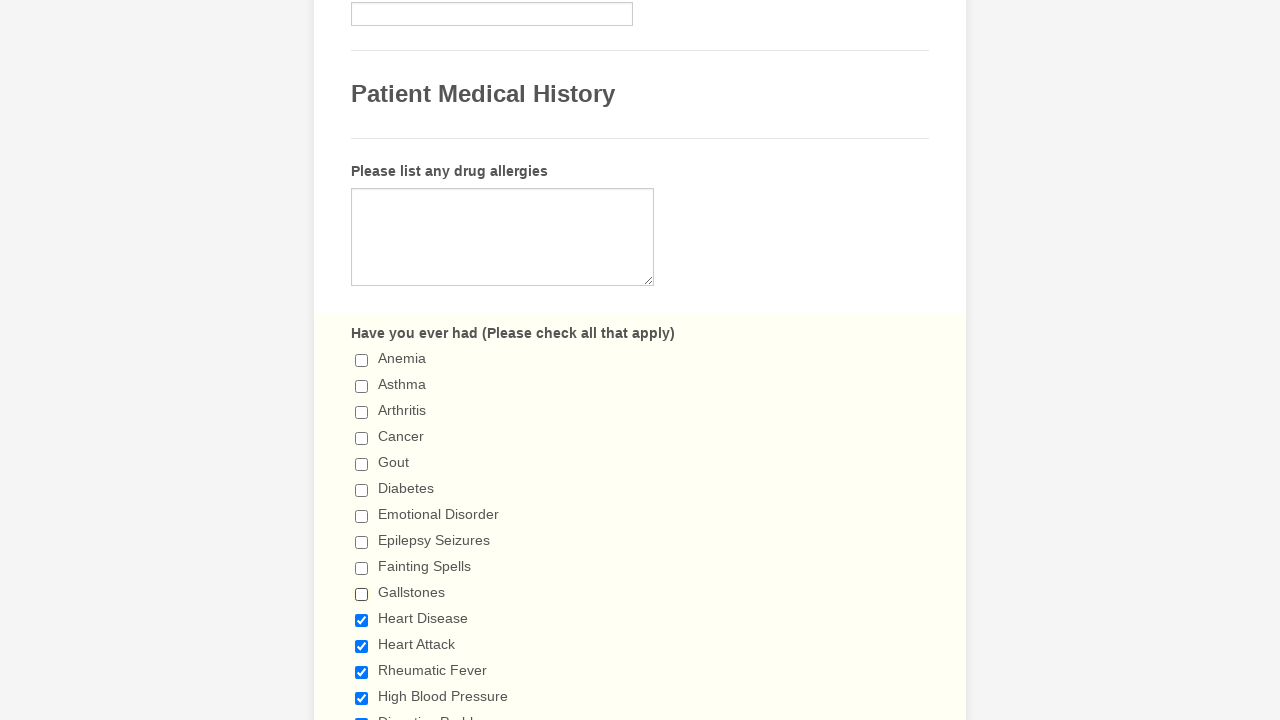

Deselected checkbox 11 of 29 at (362, 620) on input[type='checkbox'] >> nth=10
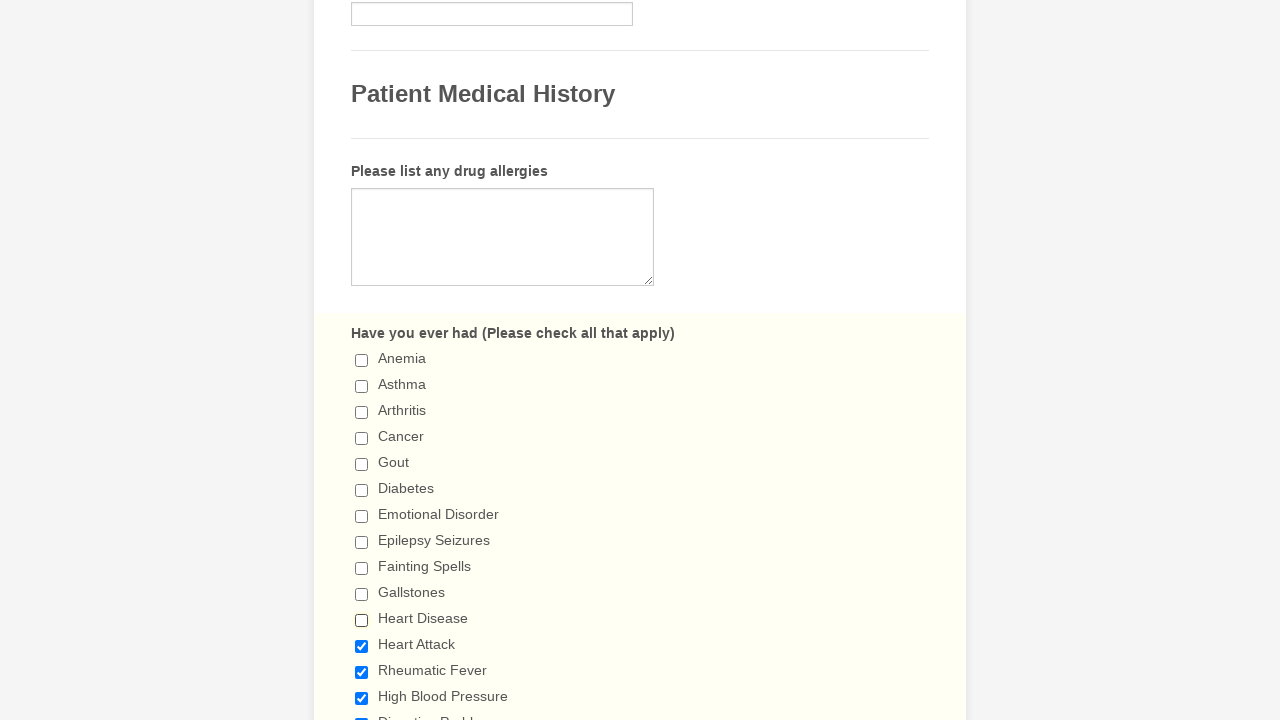

Deselected checkbox 12 of 29 at (362, 646) on input[type='checkbox'] >> nth=11
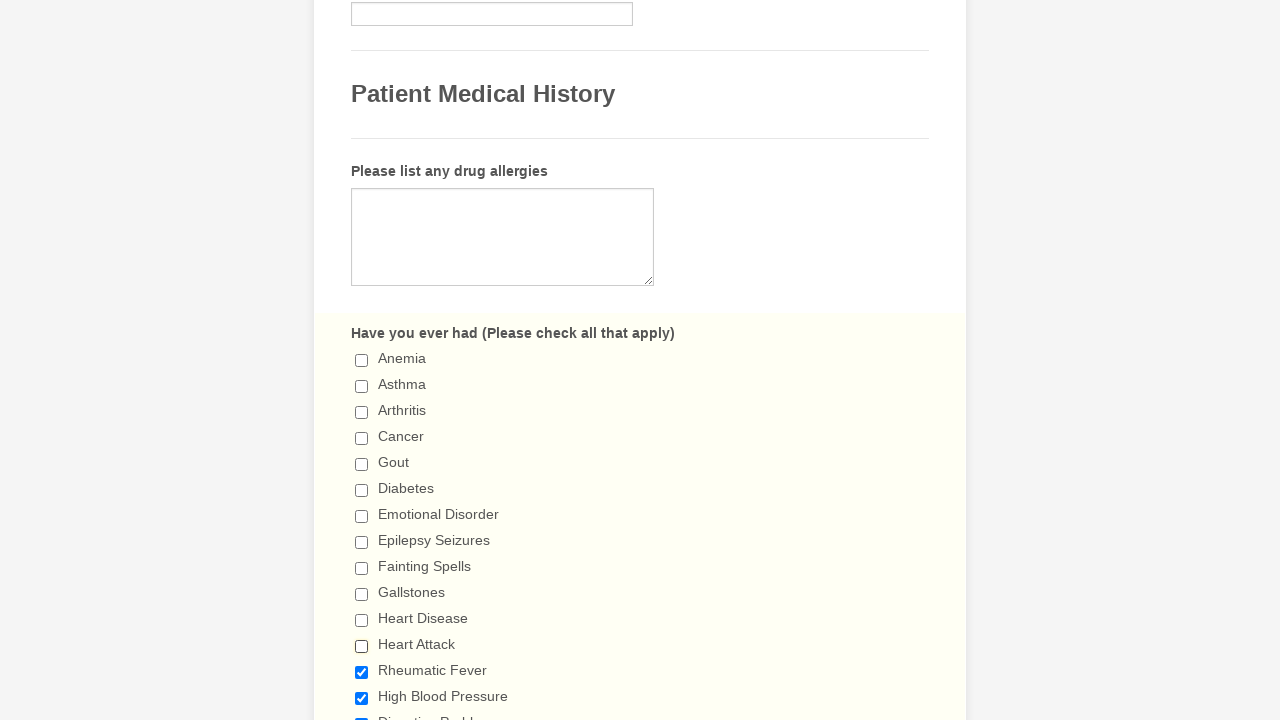

Deselected checkbox 13 of 29 at (362, 672) on input[type='checkbox'] >> nth=12
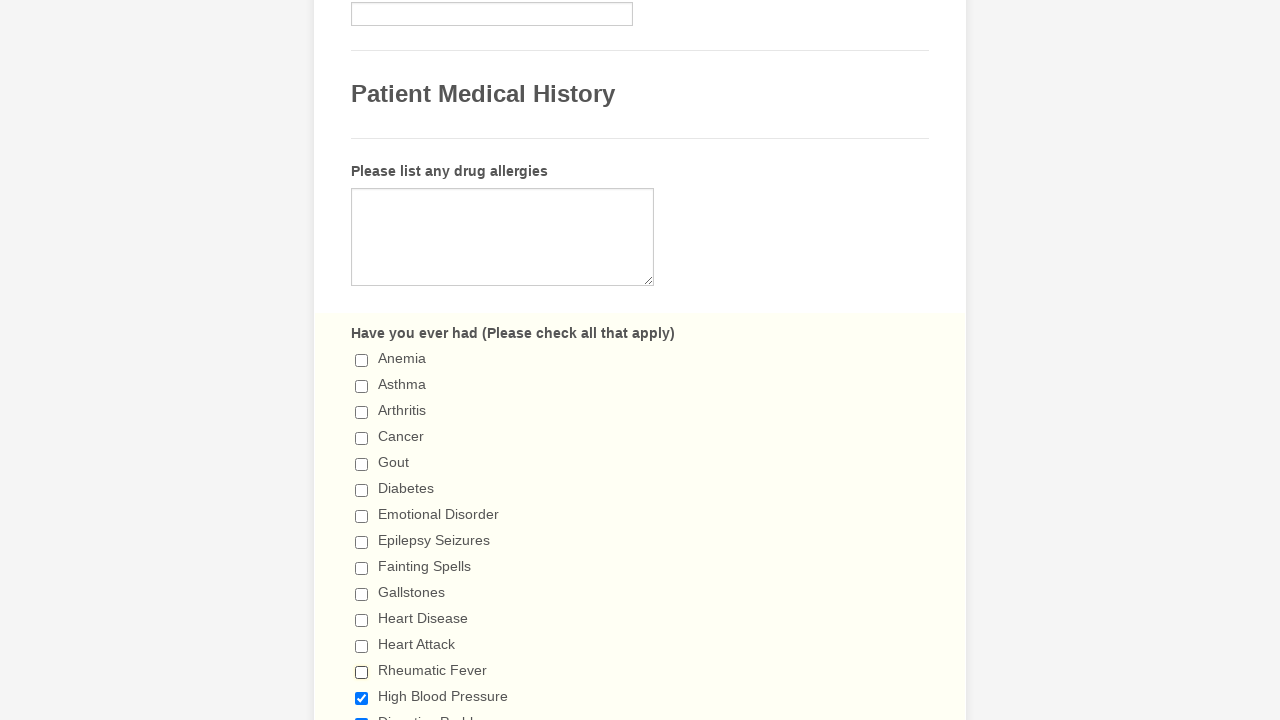

Deselected checkbox 14 of 29 at (362, 698) on input[type='checkbox'] >> nth=13
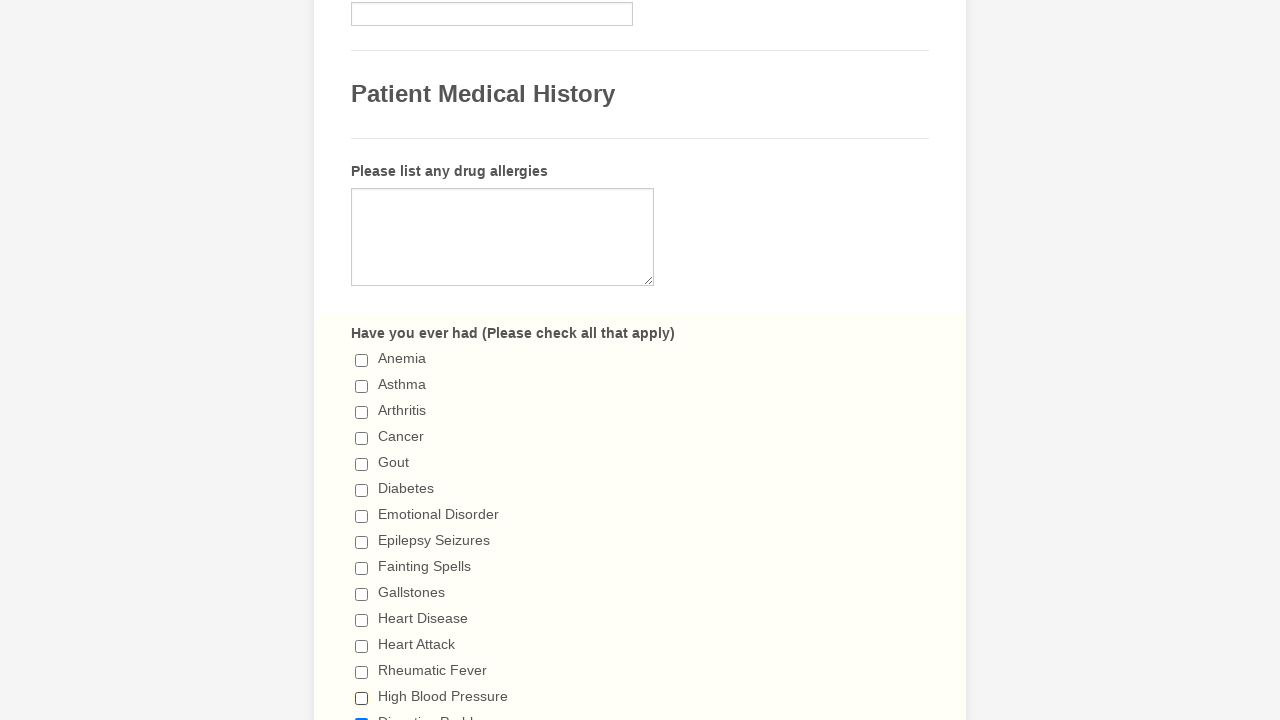

Deselected checkbox 15 of 29 at (362, 714) on input[type='checkbox'] >> nth=14
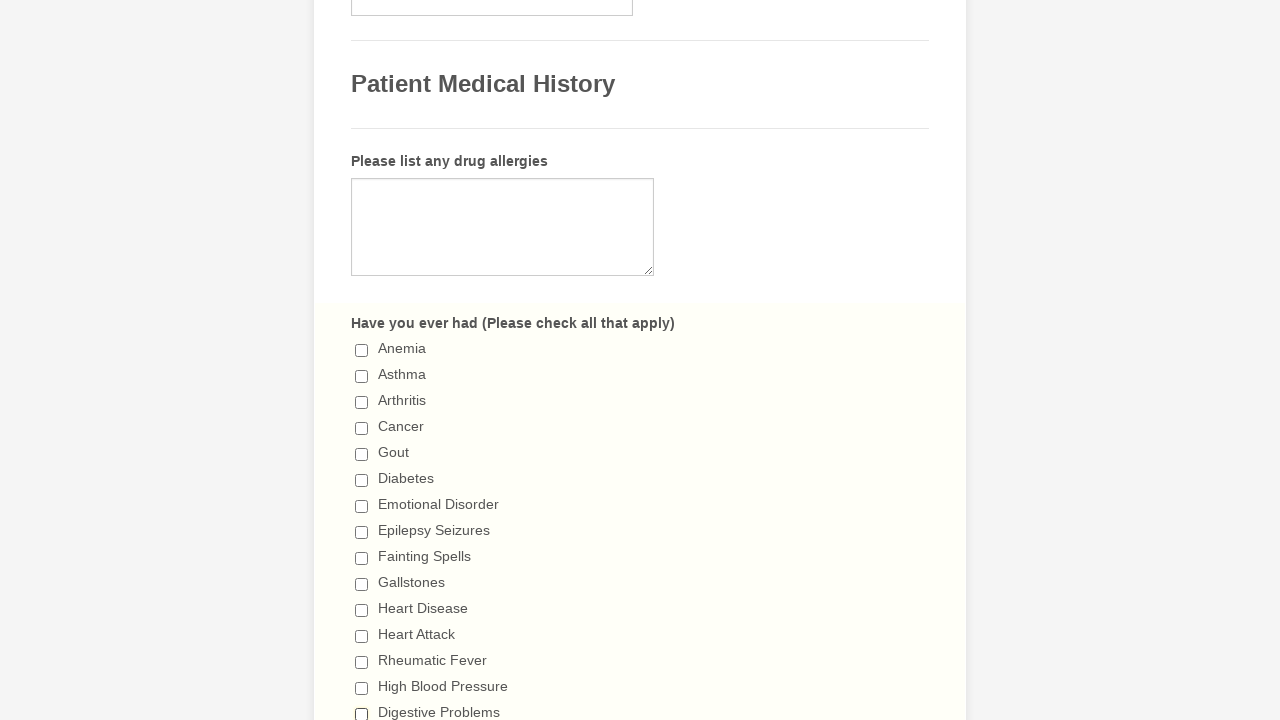

Deselected checkbox 16 of 29 at (362, 360) on input[type='checkbox'] >> nth=15
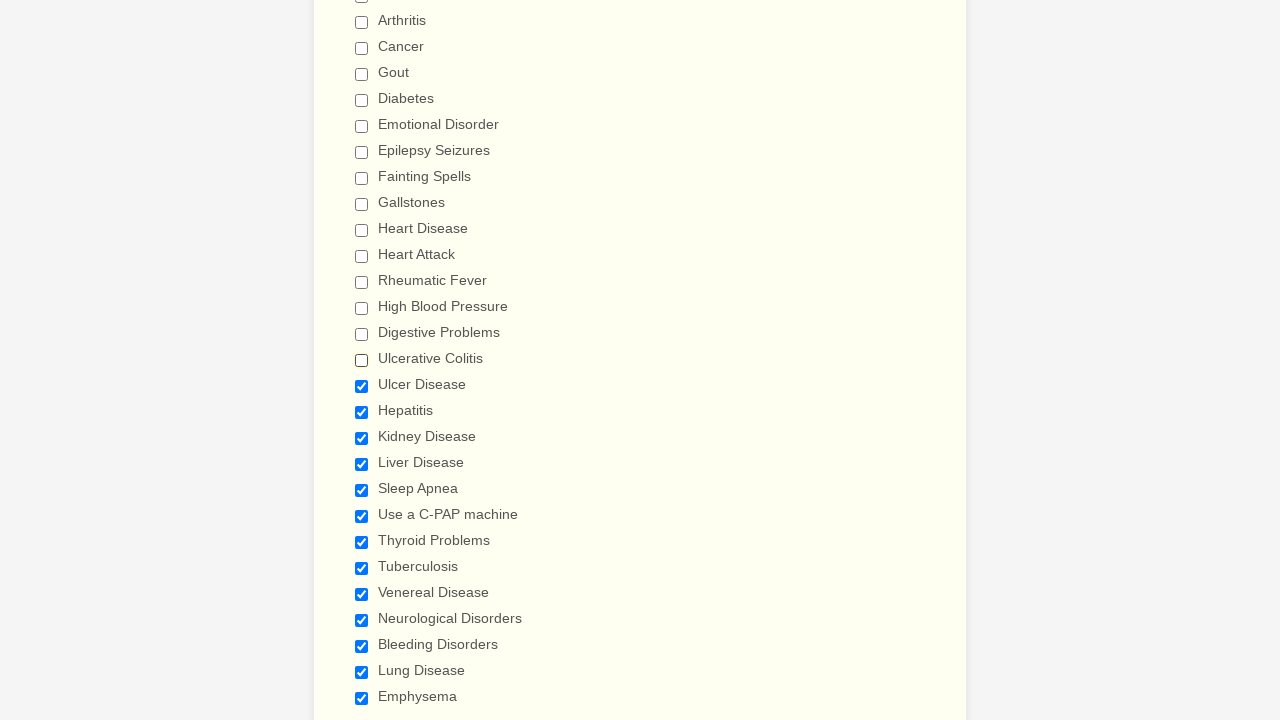

Deselected checkbox 17 of 29 at (362, 386) on input[type='checkbox'] >> nth=16
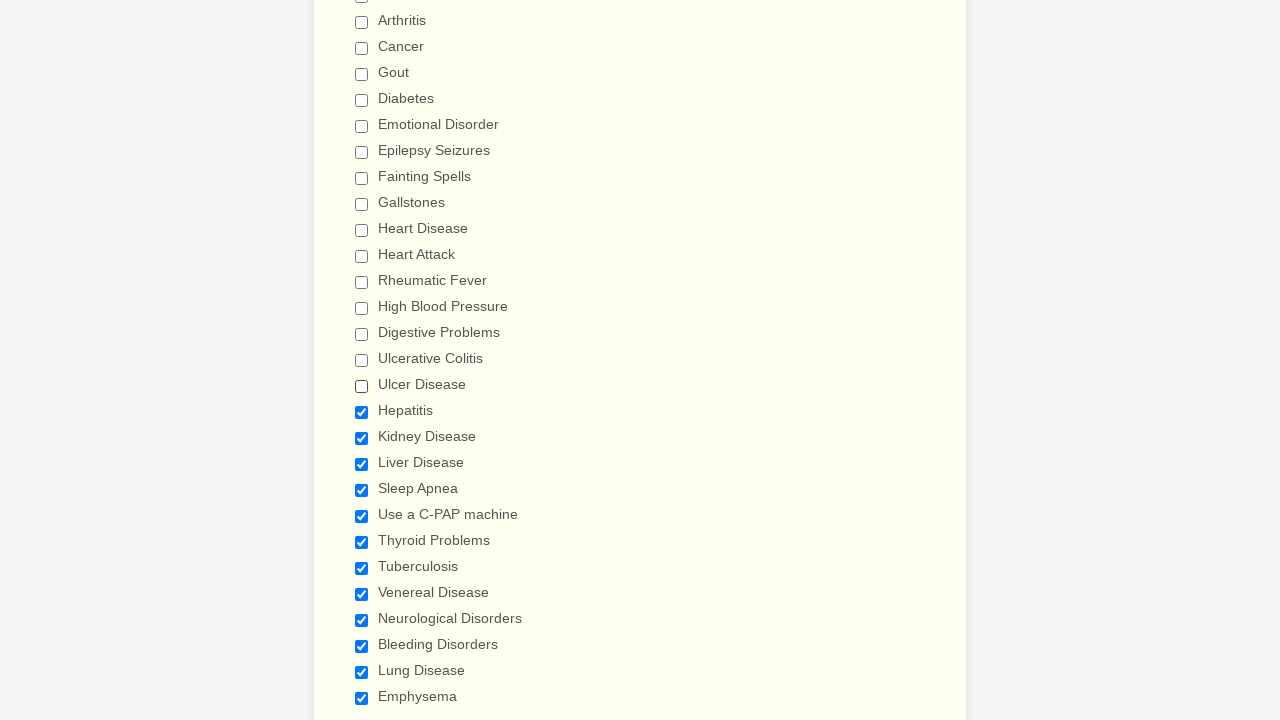

Deselected checkbox 18 of 29 at (362, 412) on input[type='checkbox'] >> nth=17
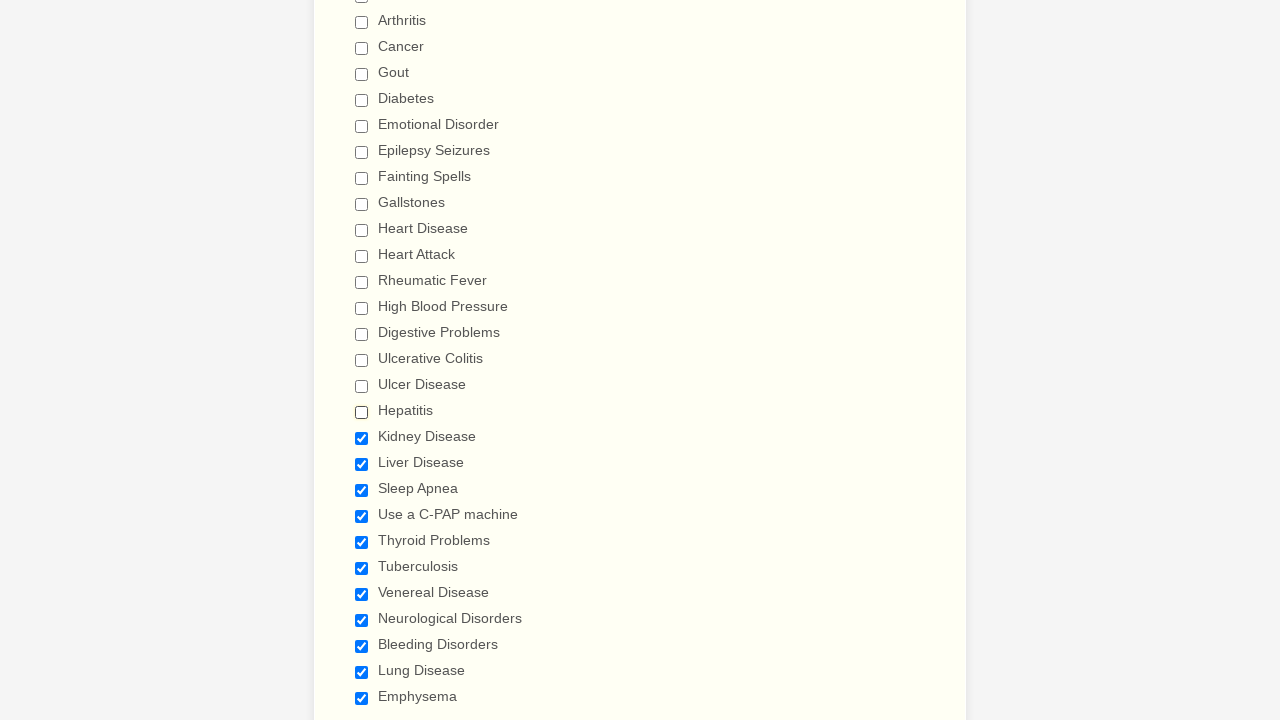

Deselected checkbox 19 of 29 at (362, 438) on input[type='checkbox'] >> nth=18
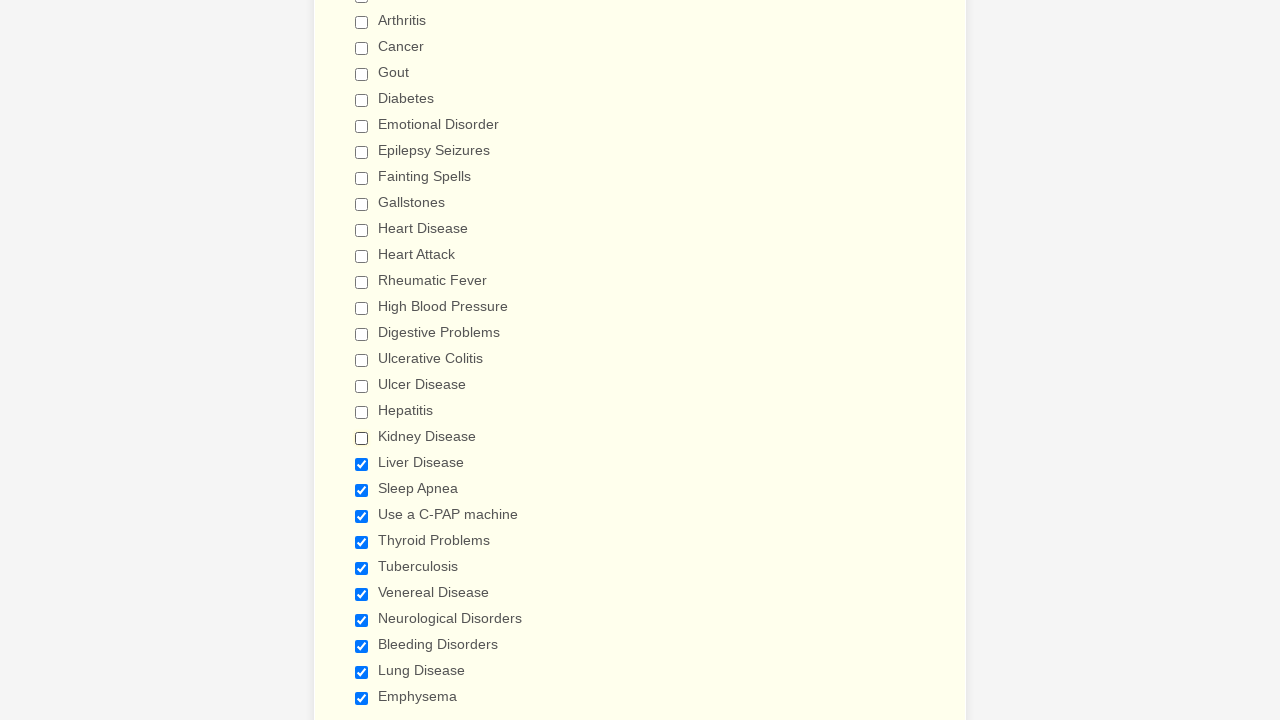

Deselected checkbox 20 of 29 at (362, 464) on input[type='checkbox'] >> nth=19
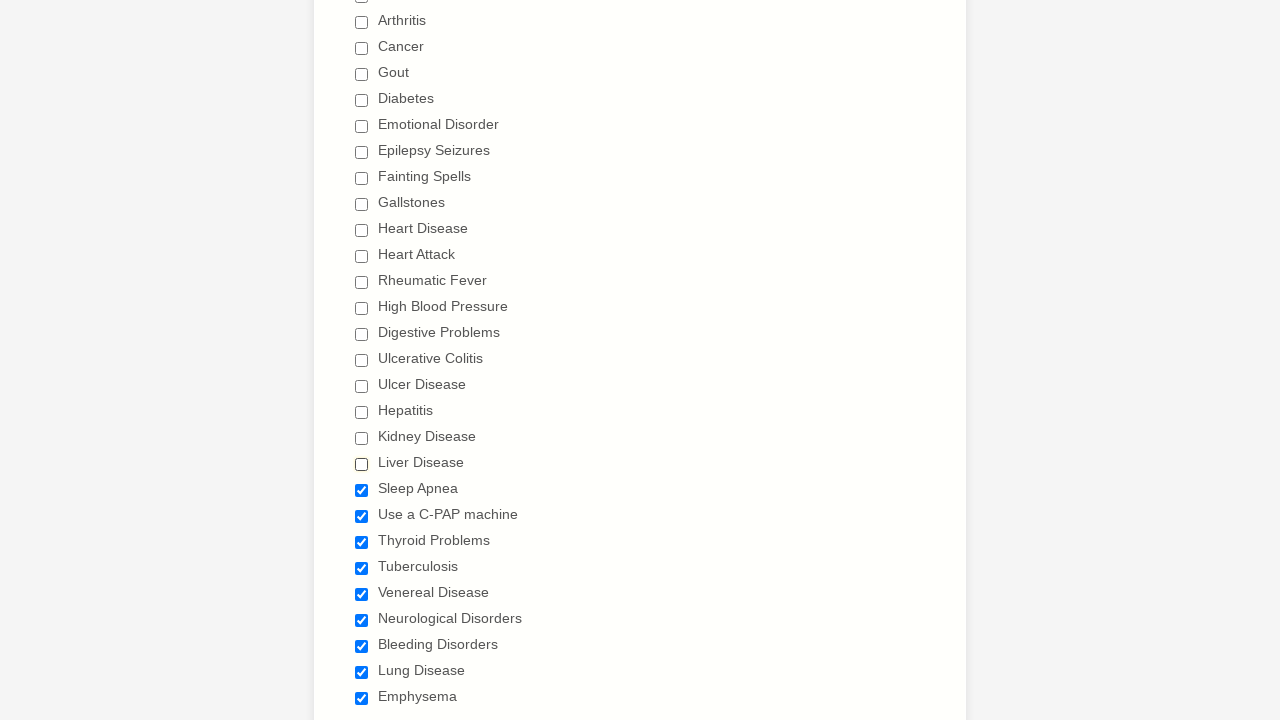

Deselected checkbox 21 of 29 at (362, 490) on input[type='checkbox'] >> nth=20
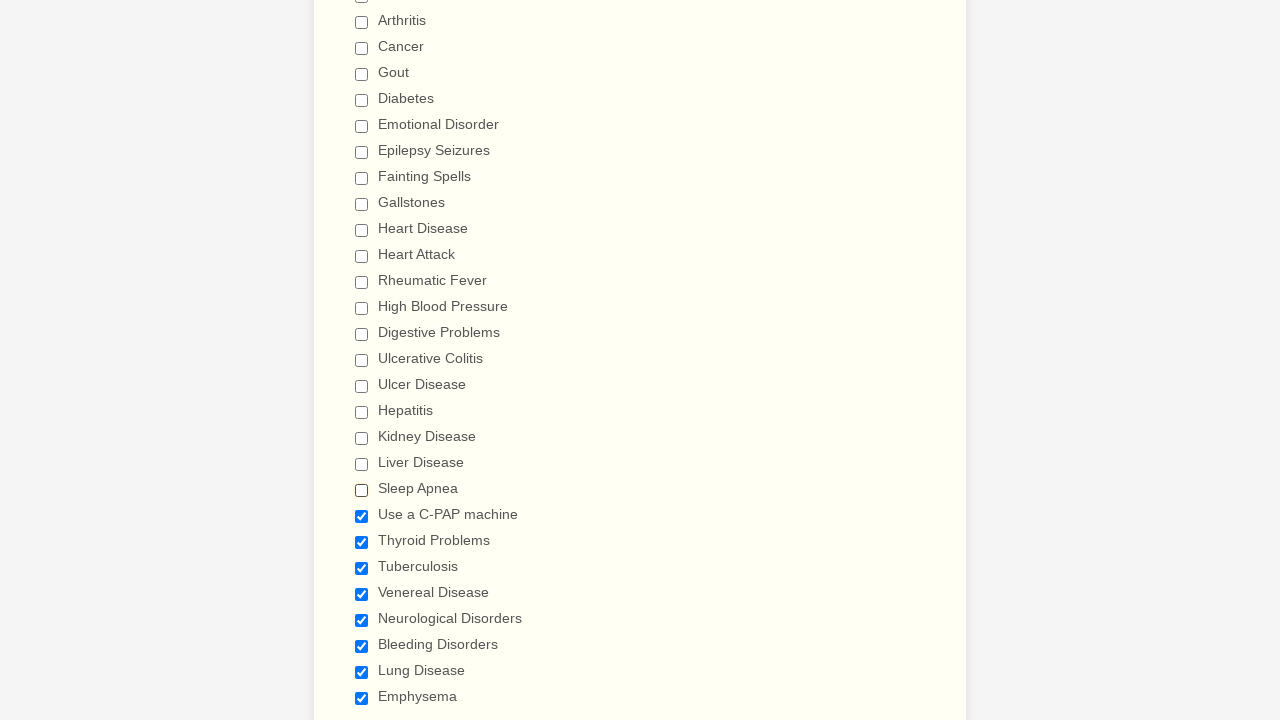

Deselected checkbox 22 of 29 at (362, 516) on input[type='checkbox'] >> nth=21
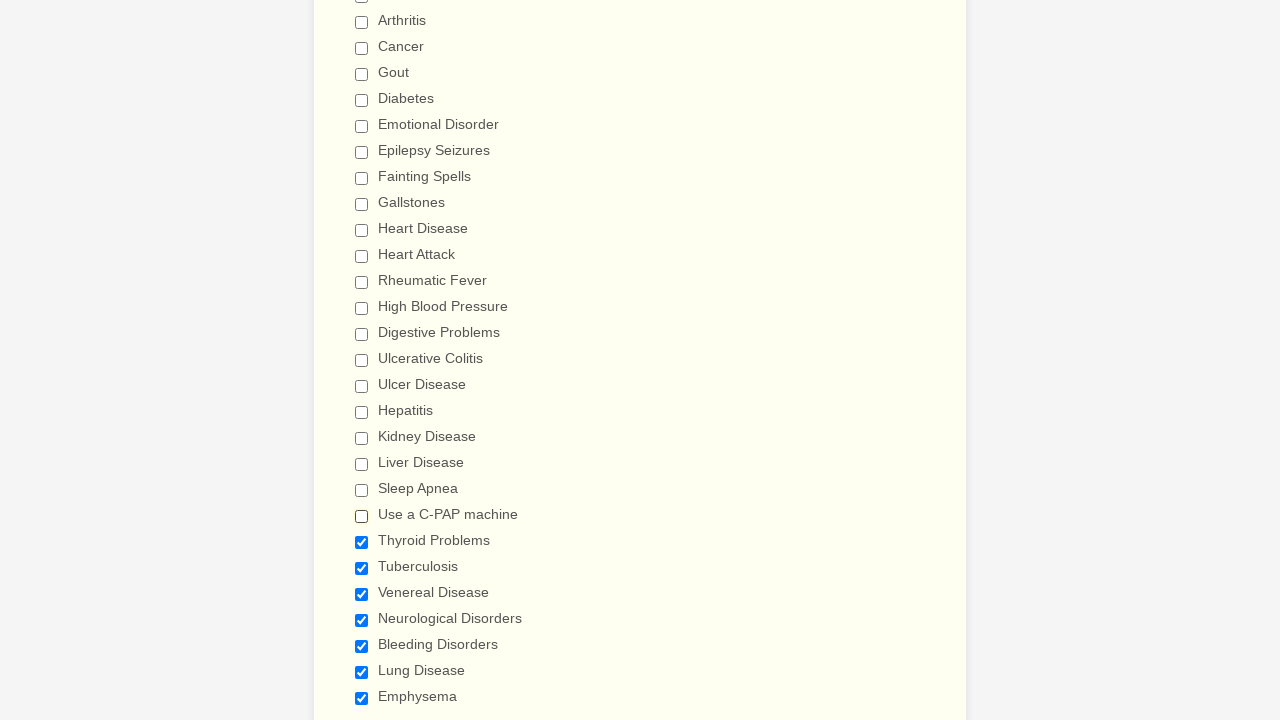

Deselected checkbox 23 of 29 at (362, 542) on input[type='checkbox'] >> nth=22
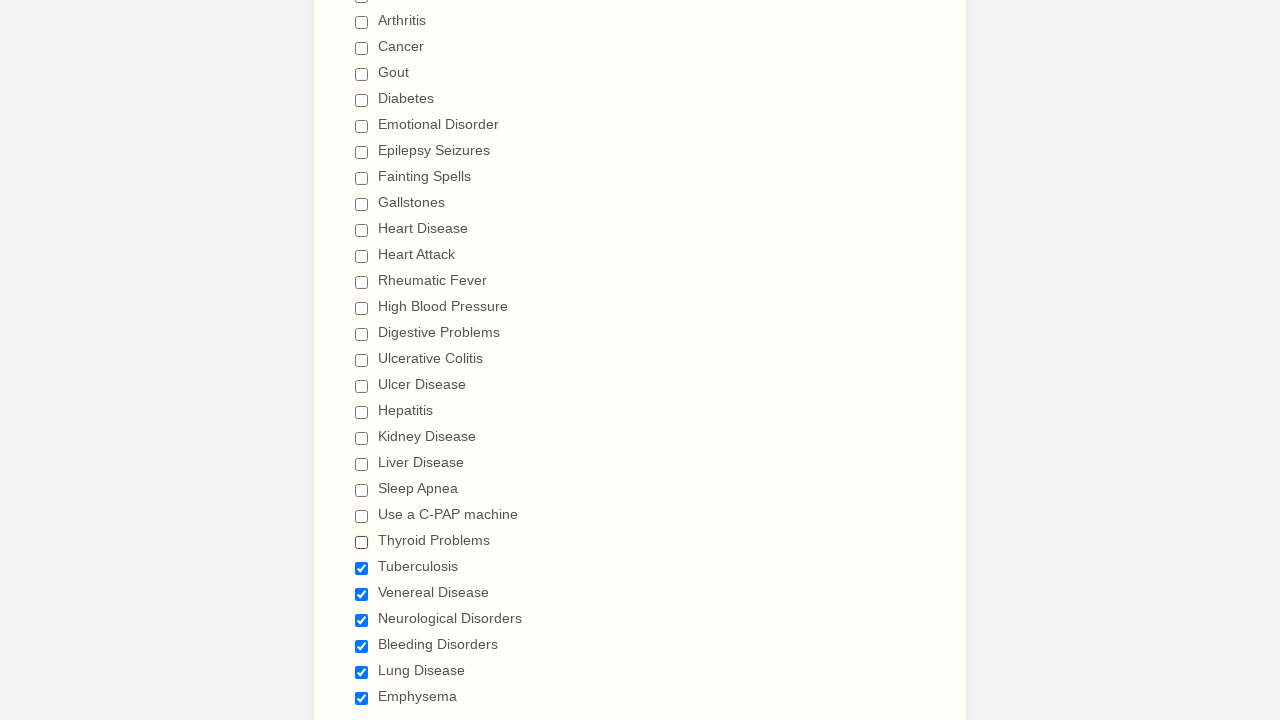

Deselected checkbox 24 of 29 at (362, 568) on input[type='checkbox'] >> nth=23
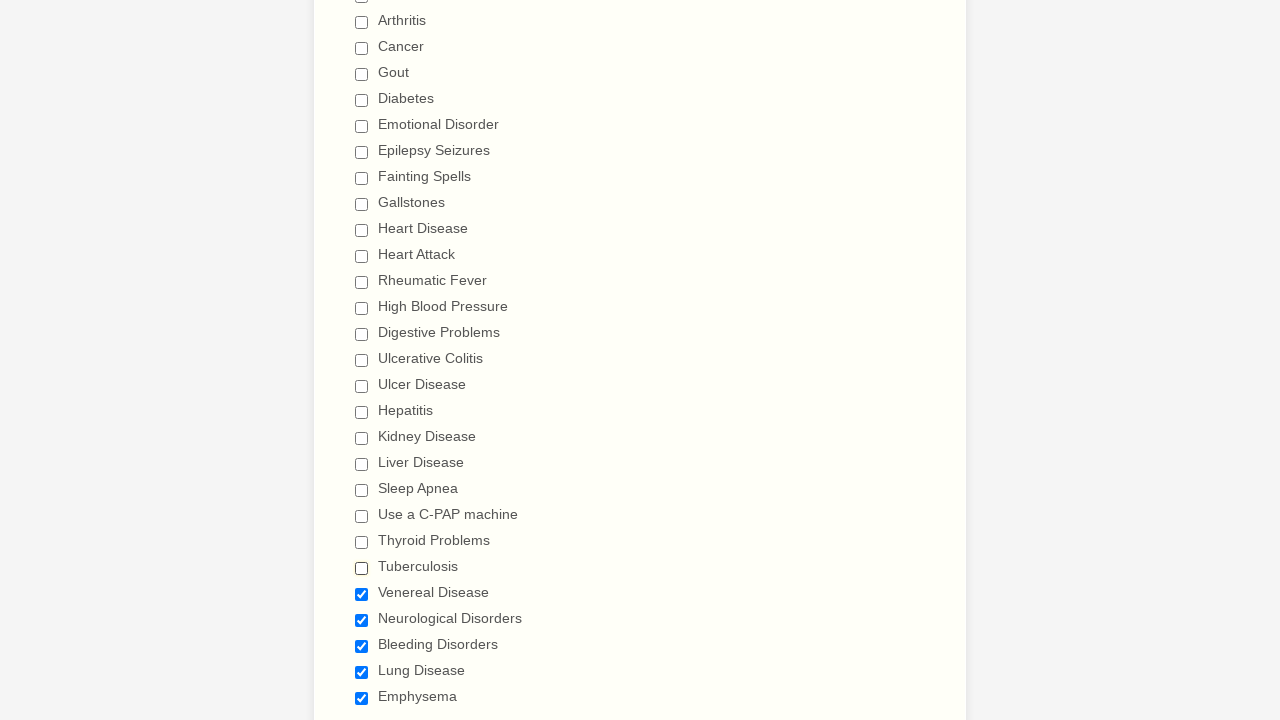

Deselected checkbox 25 of 29 at (362, 594) on input[type='checkbox'] >> nth=24
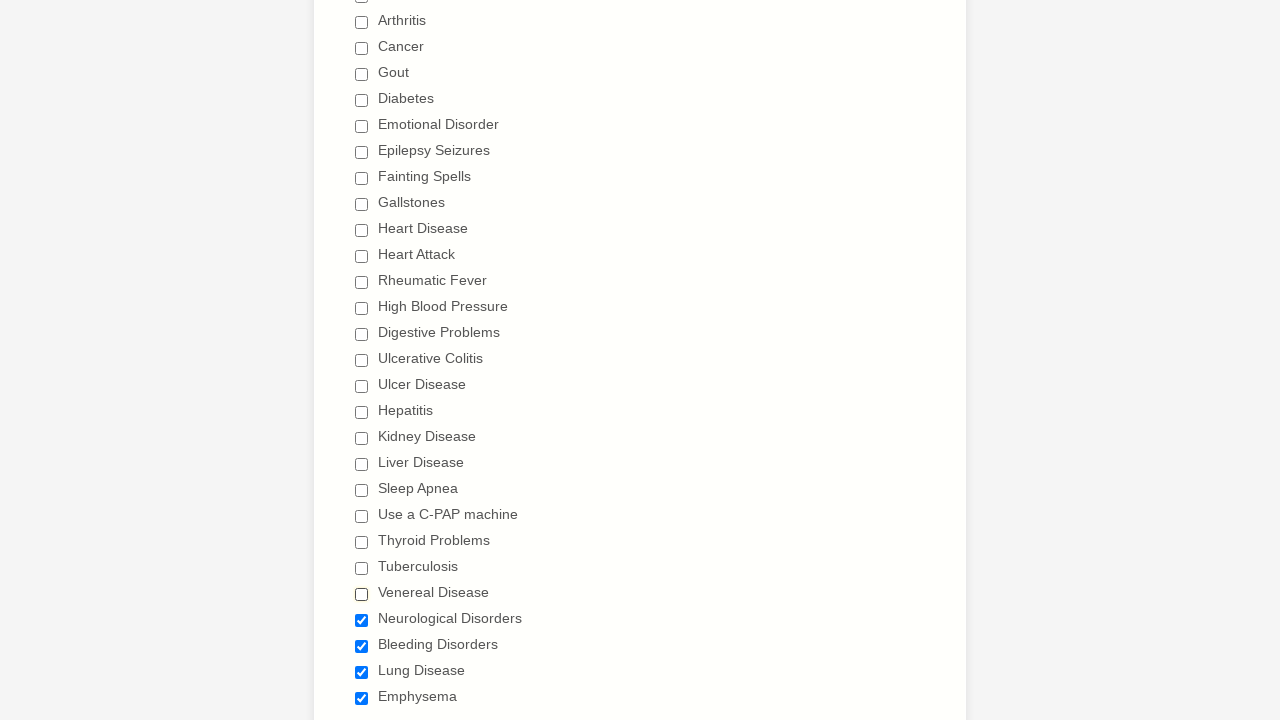

Deselected checkbox 26 of 29 at (362, 620) on input[type='checkbox'] >> nth=25
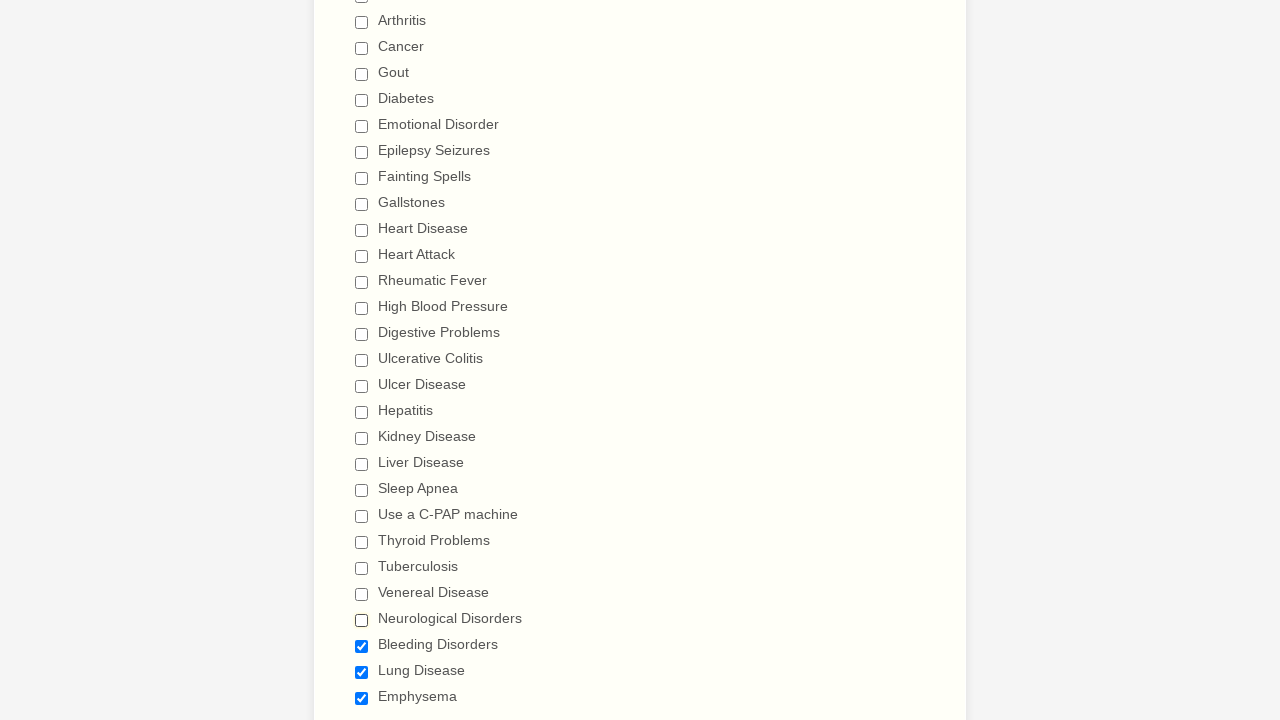

Deselected checkbox 27 of 29 at (362, 646) on input[type='checkbox'] >> nth=26
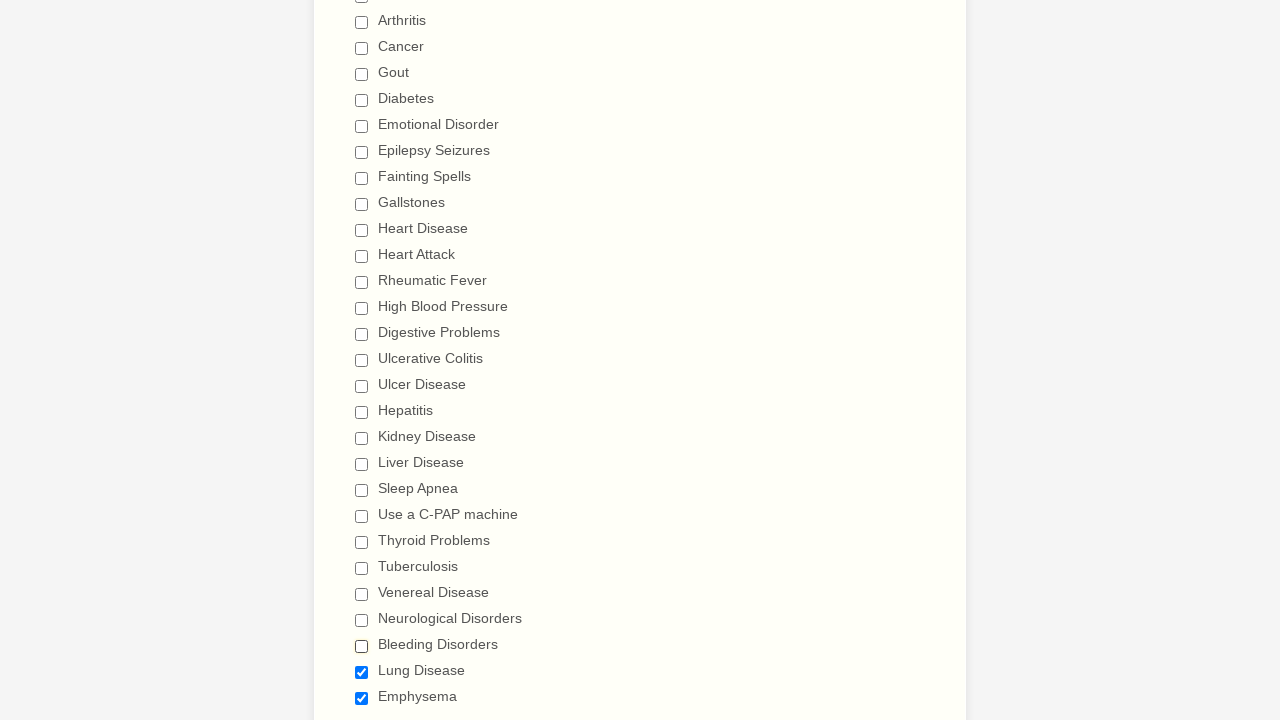

Deselected checkbox 28 of 29 at (362, 672) on input[type='checkbox'] >> nth=27
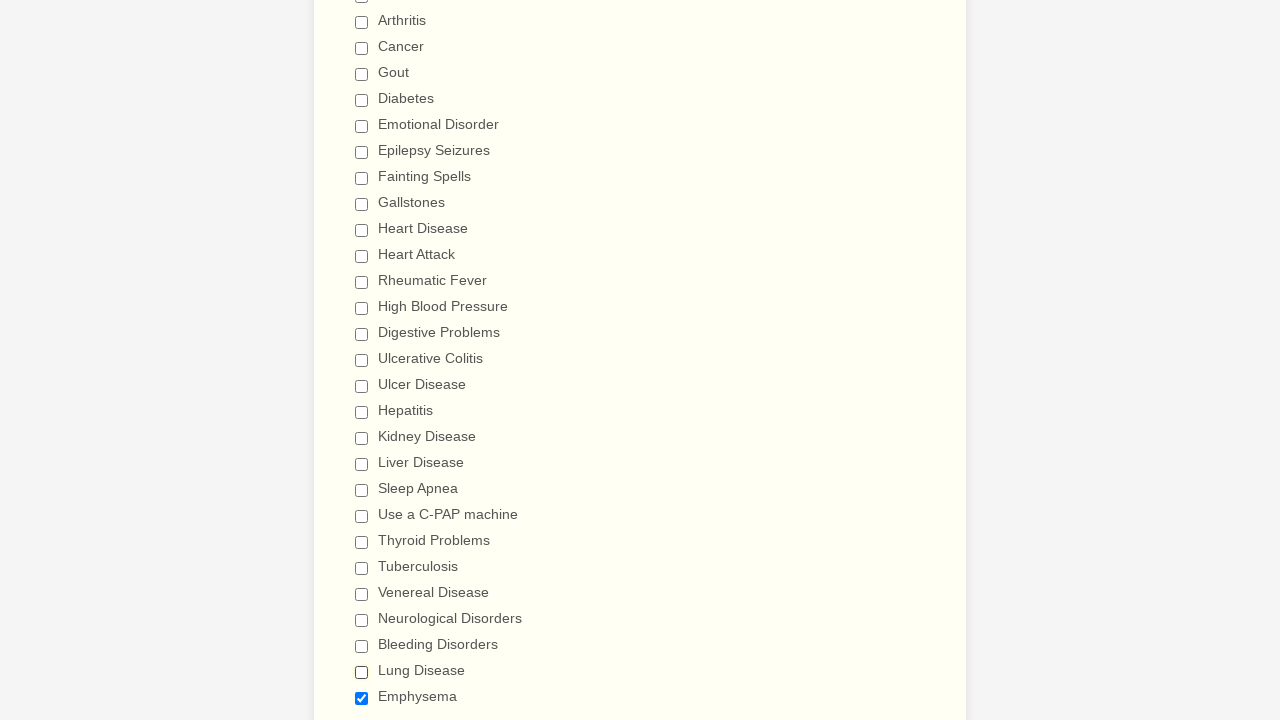

Deselected checkbox 29 of 29 at (362, 698) on input[type='checkbox'] >> nth=28
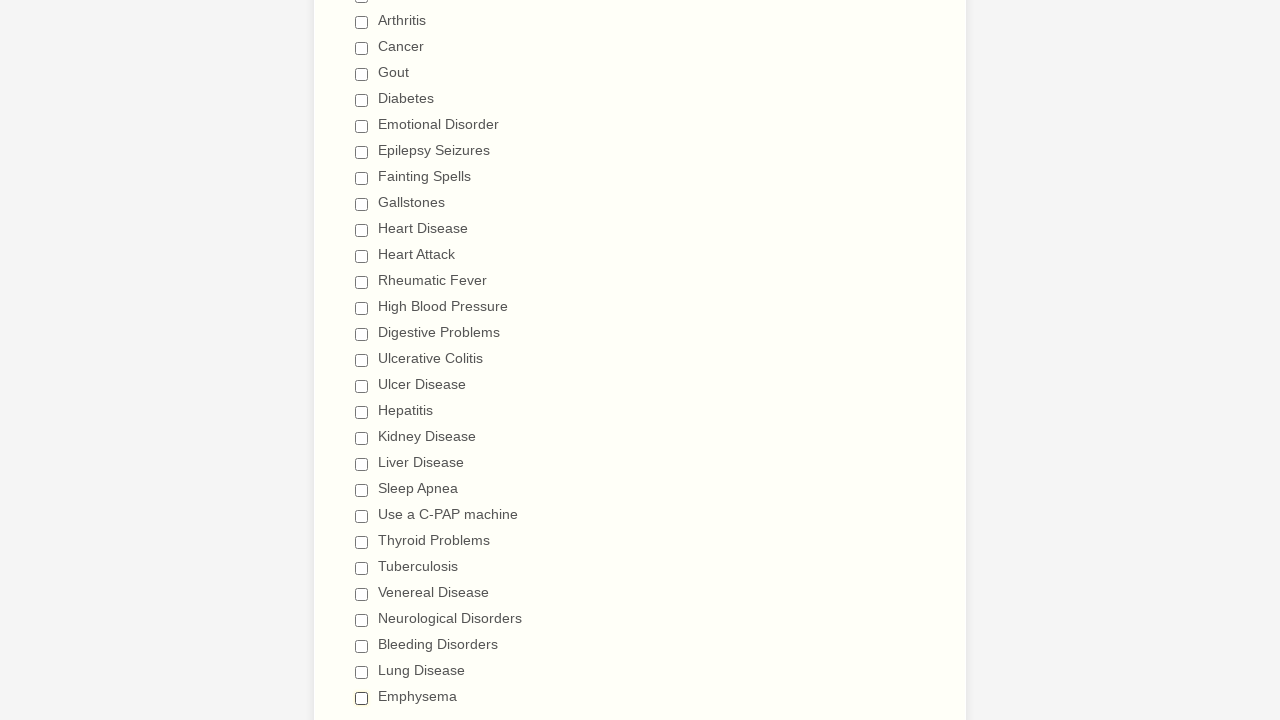

Waited 500ms to ensure all checkbox deselections were registered
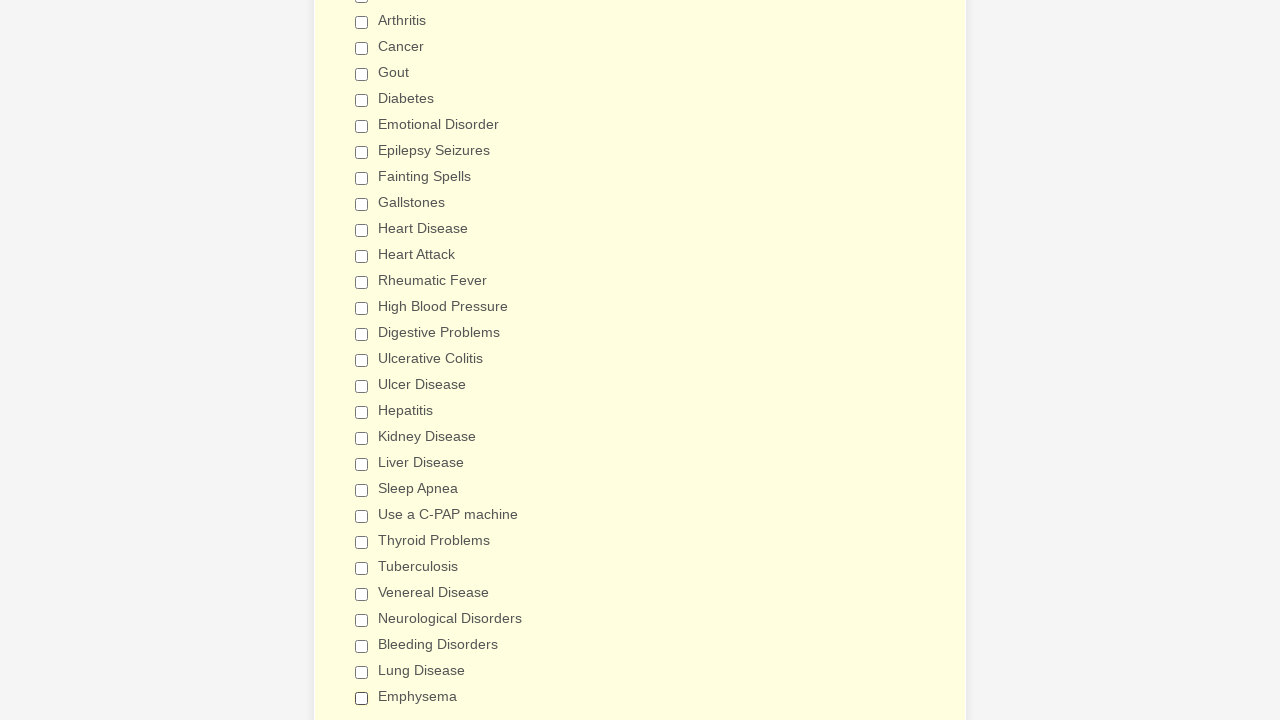

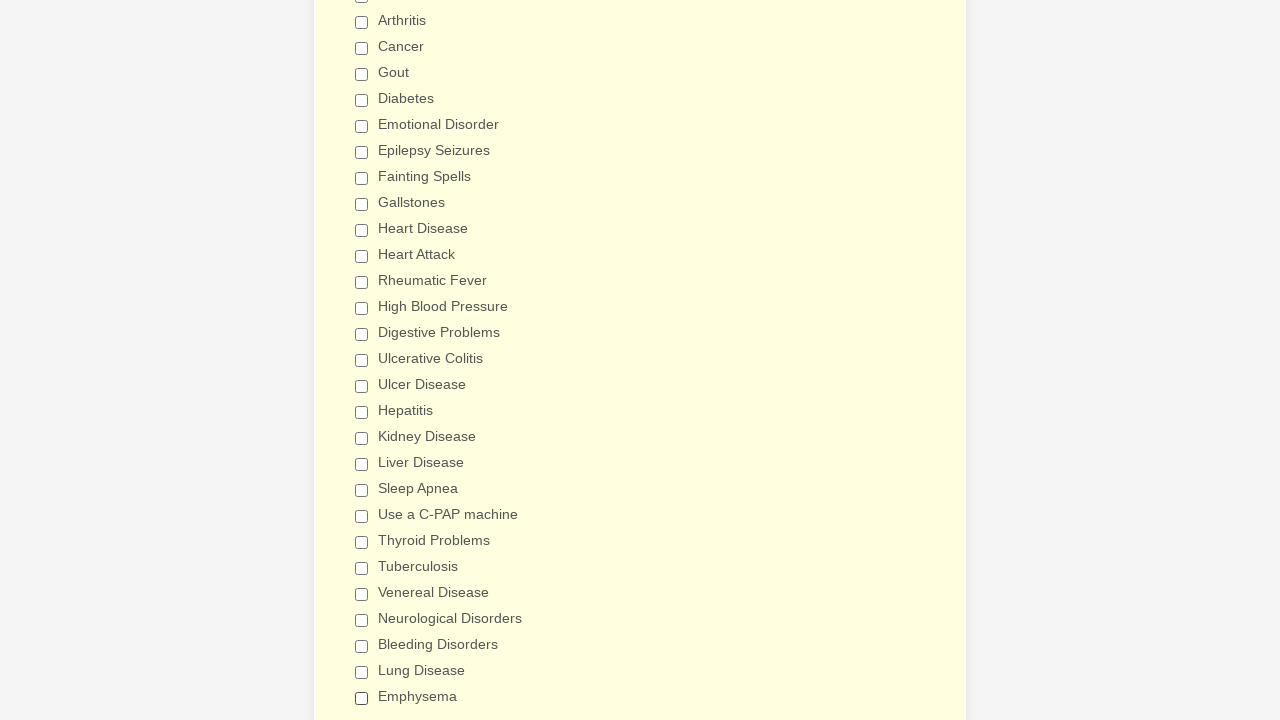